Tests dropdown menu interactions on Roblox homepage by selecting various month and day values using different selection methods

Starting URL: https://www.roblox.com/

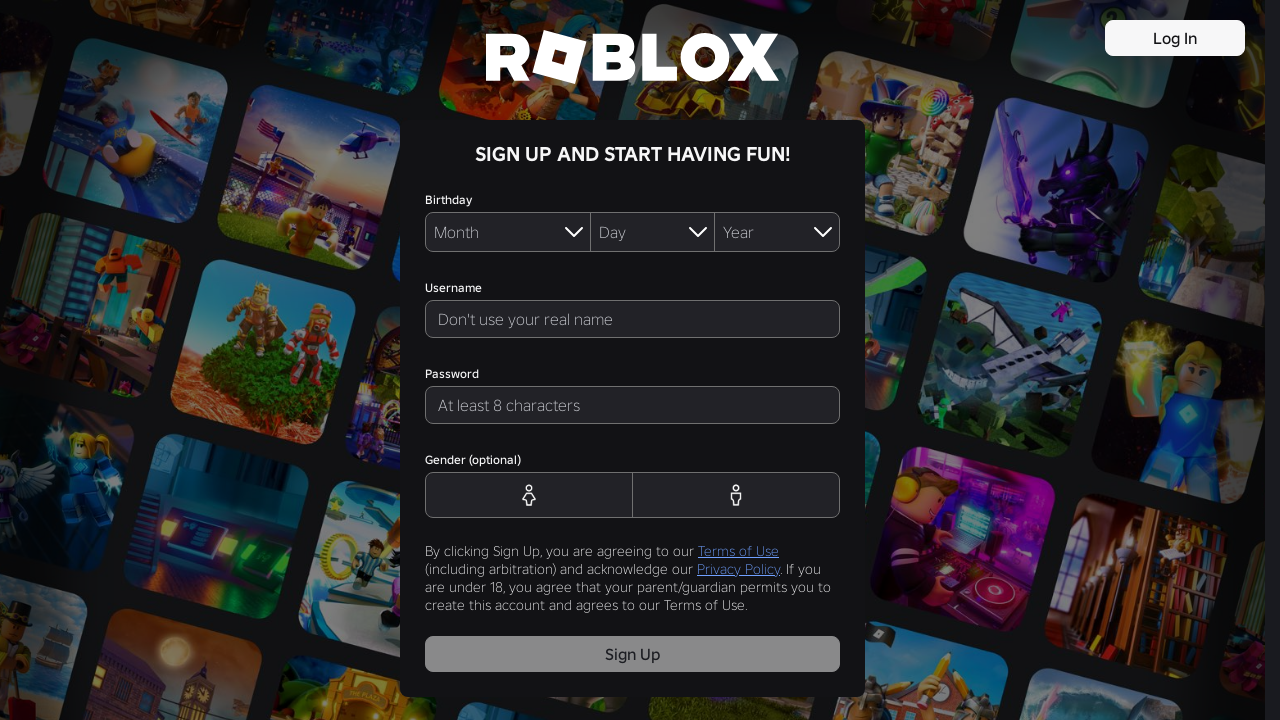

Selected 'June' from month dropdown by visible text on #MonthDropdown
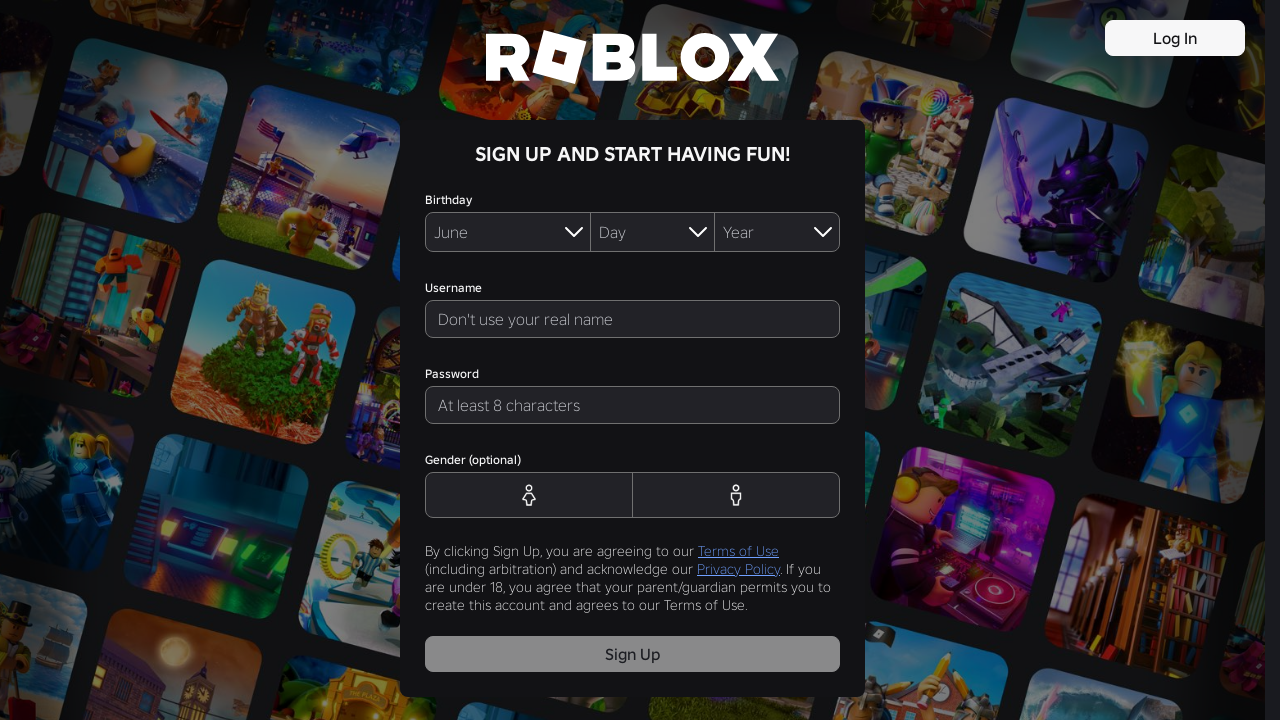

Selected month at index 10 (November) from month dropdown on #MonthDropdown
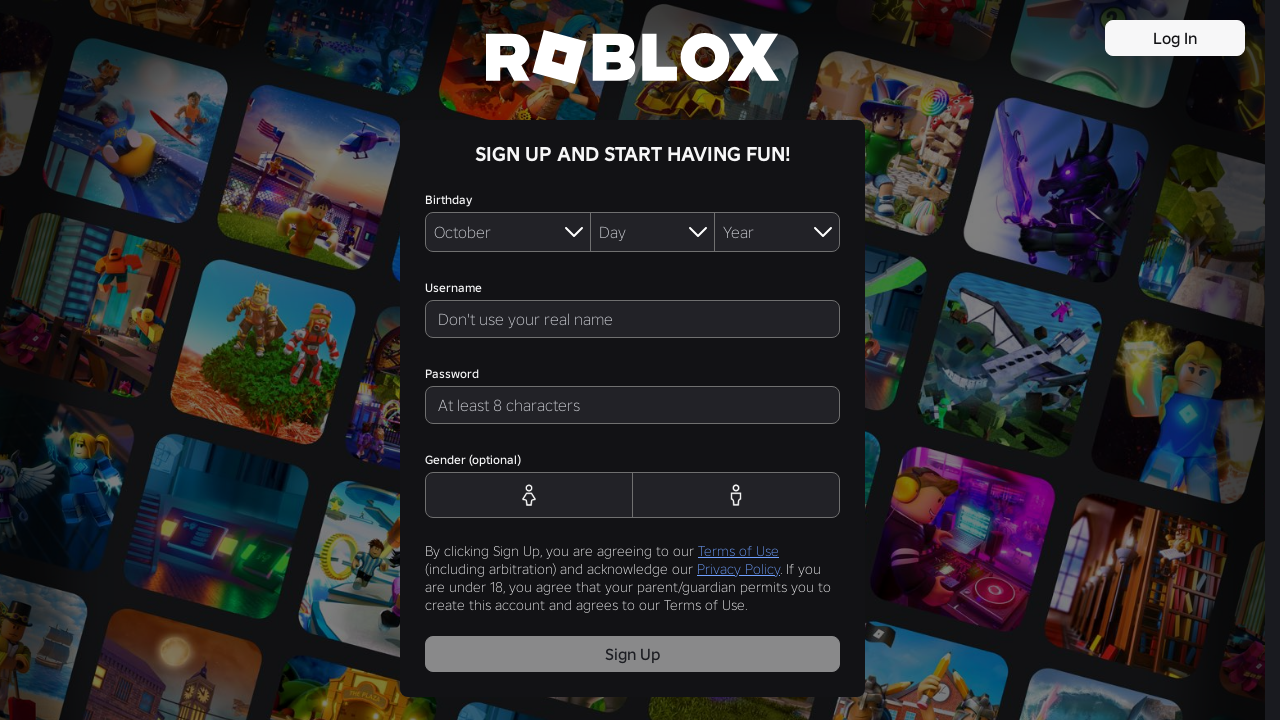

Selected 'Feb' from month dropdown by value on #MonthDropdown
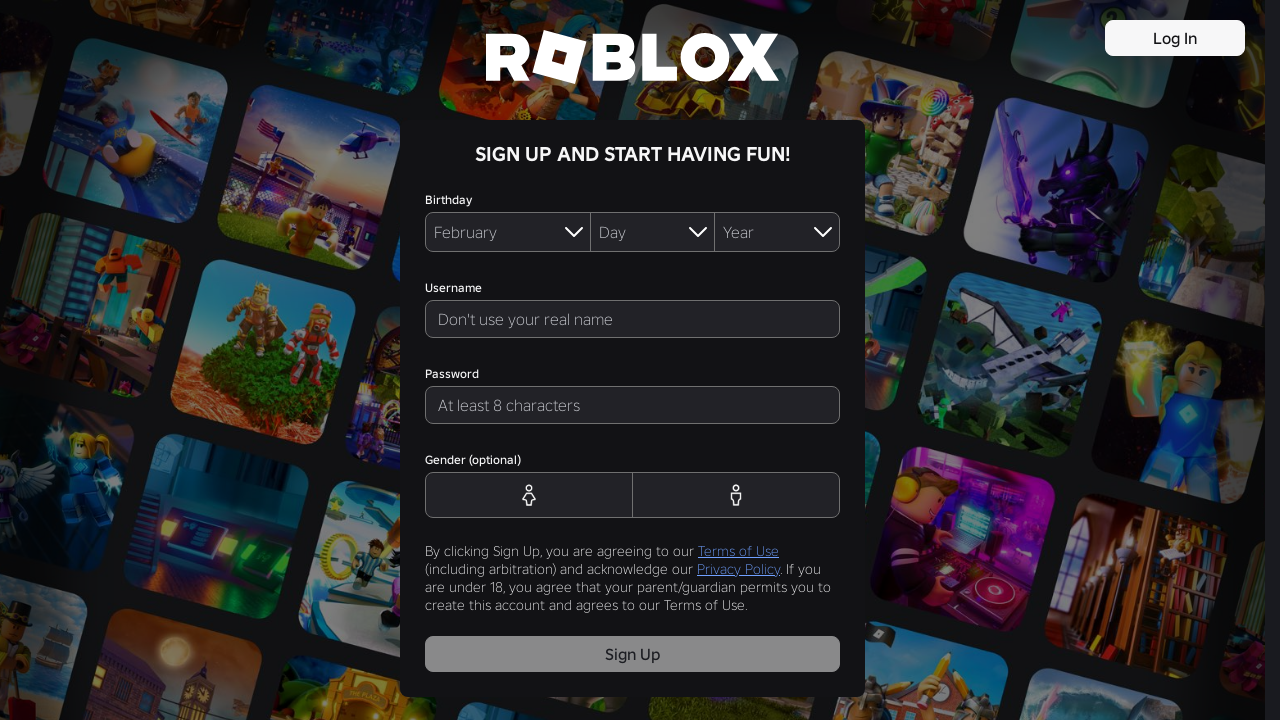

Selected day at index 0 from day dropdown on #DayDropdown
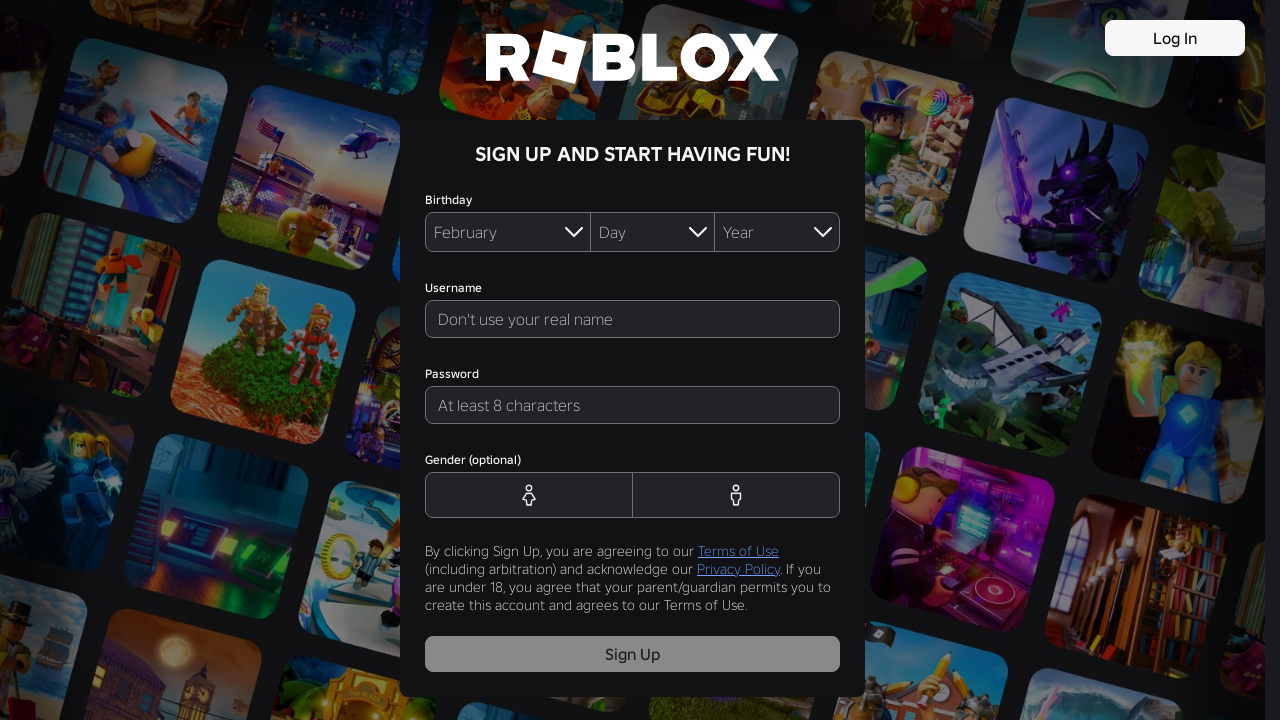

Selected day at index 1 from day dropdown on #DayDropdown
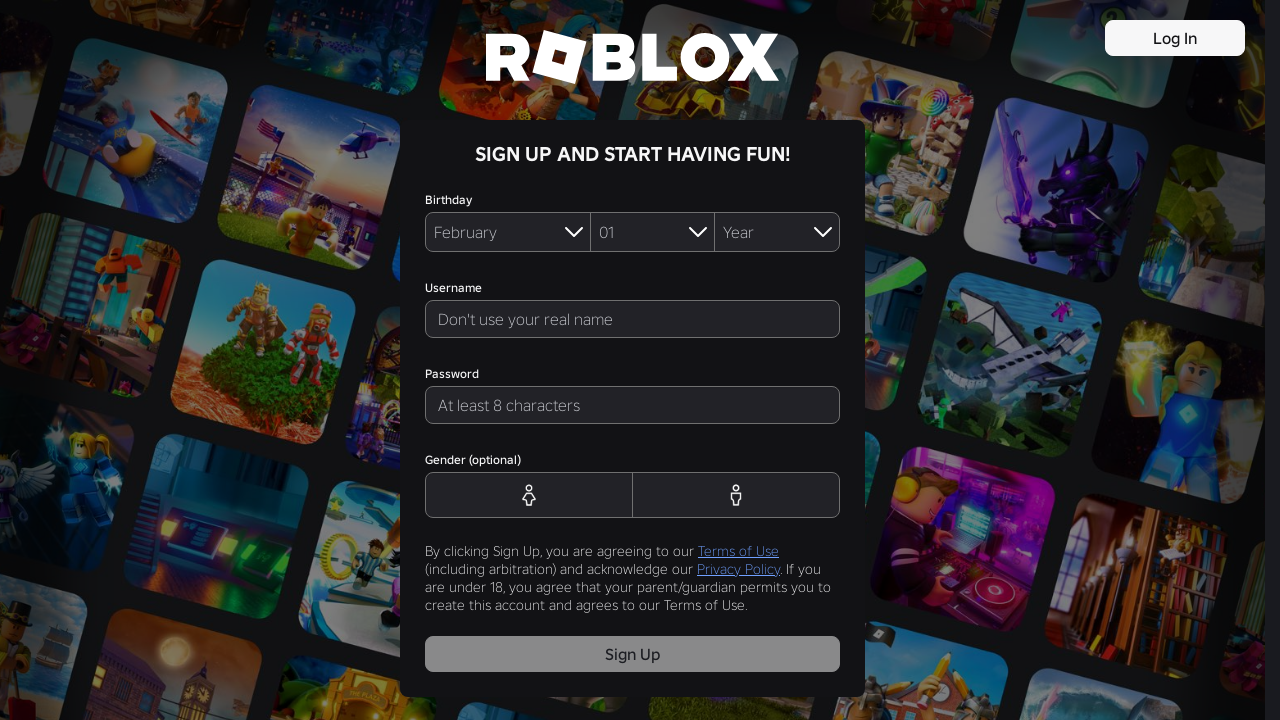

Selected day at index 2 from day dropdown on #DayDropdown
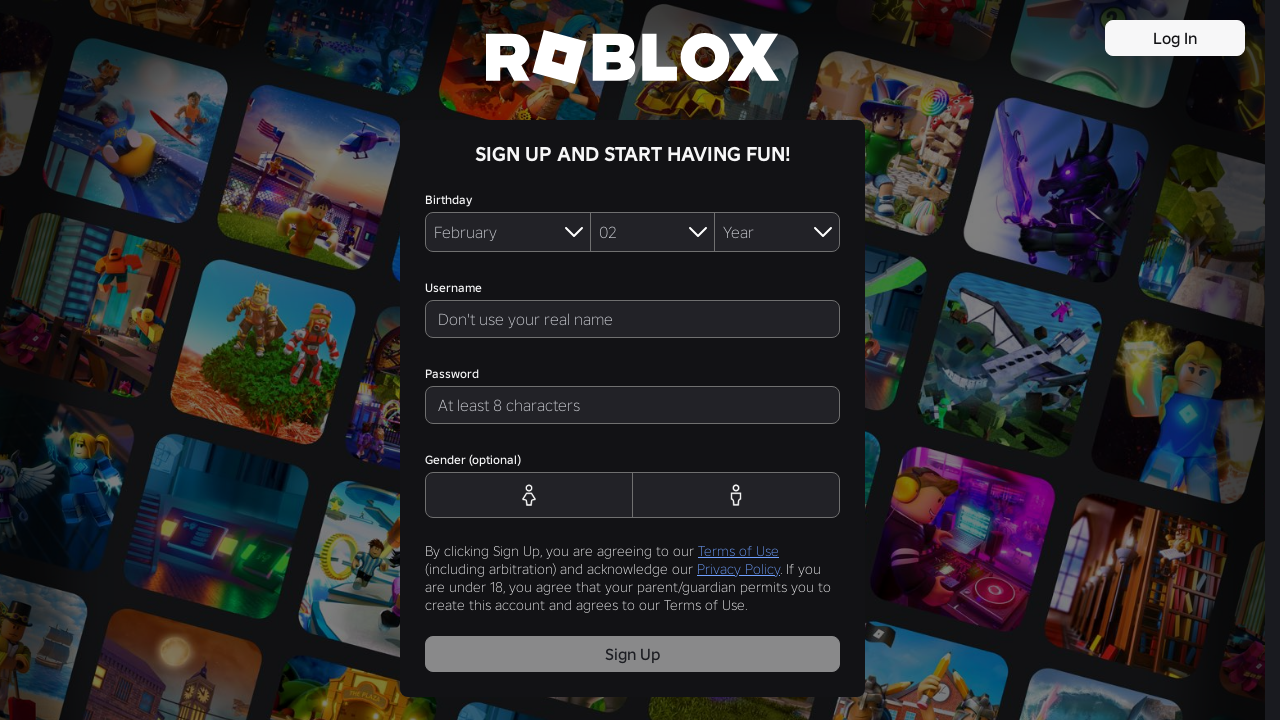

Selected day at index 3 from day dropdown on #DayDropdown
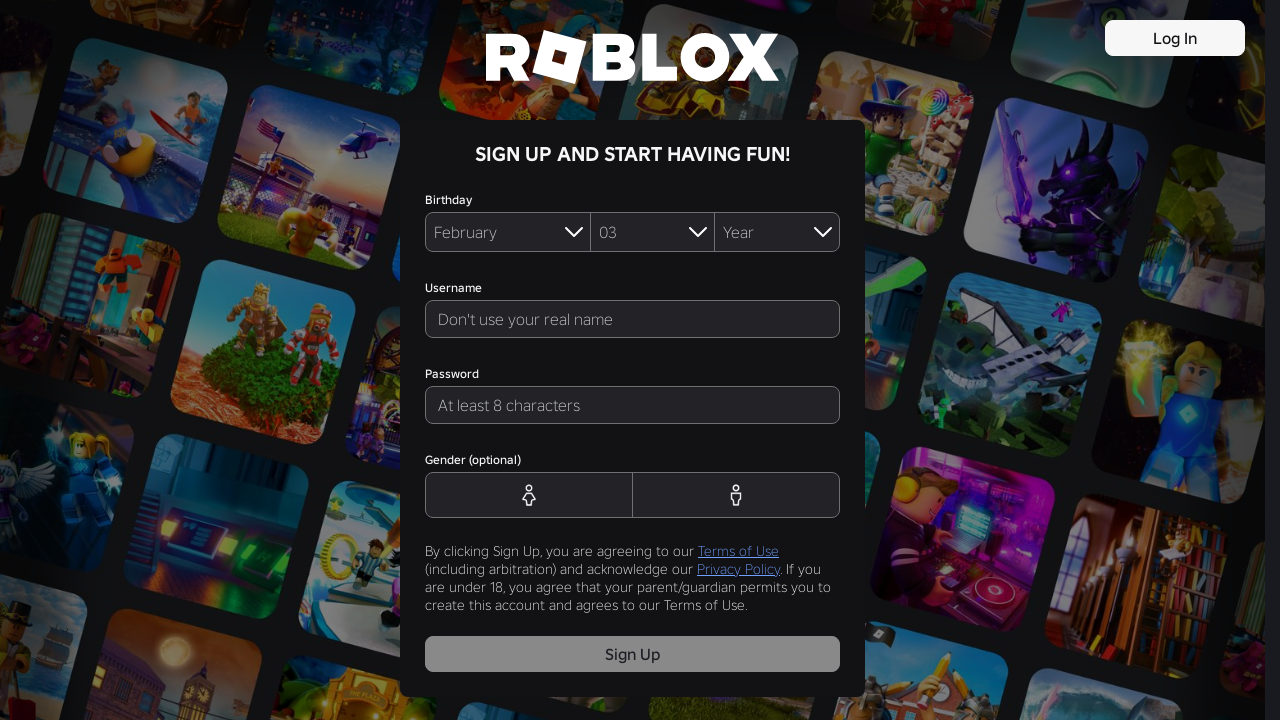

Selected day at index 4 from day dropdown on #DayDropdown
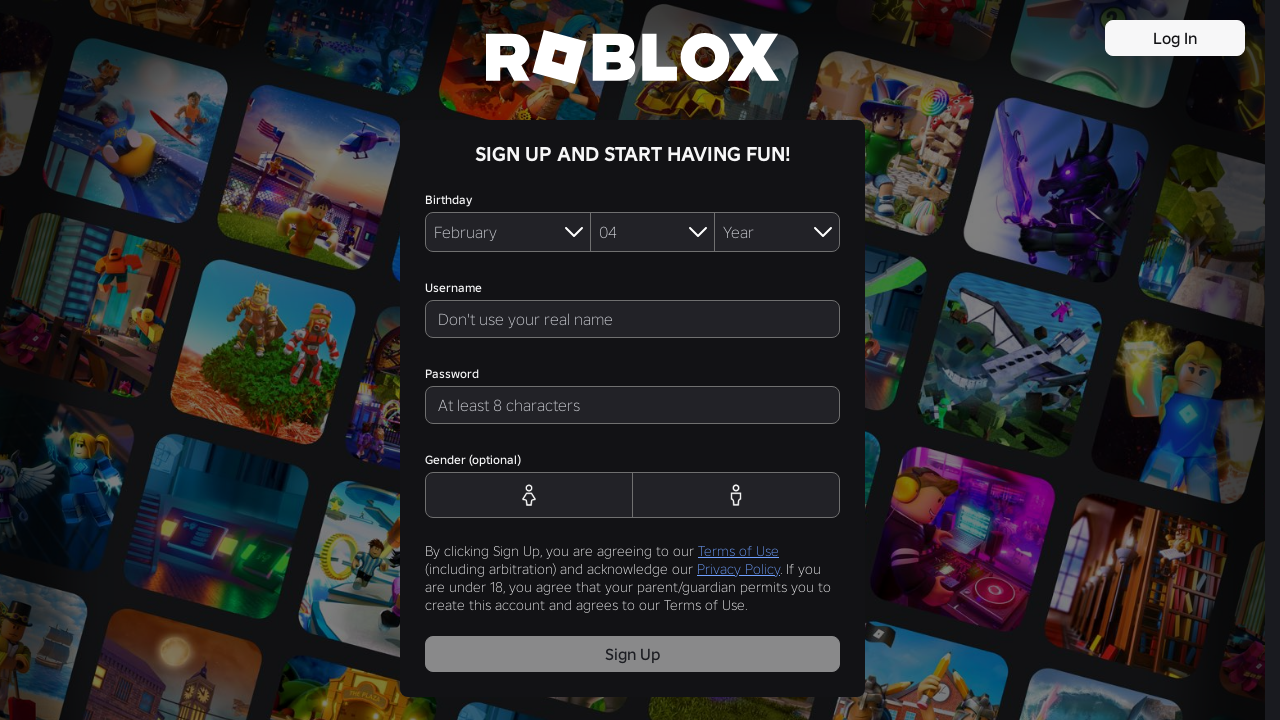

Selected day at index 5 from day dropdown on #DayDropdown
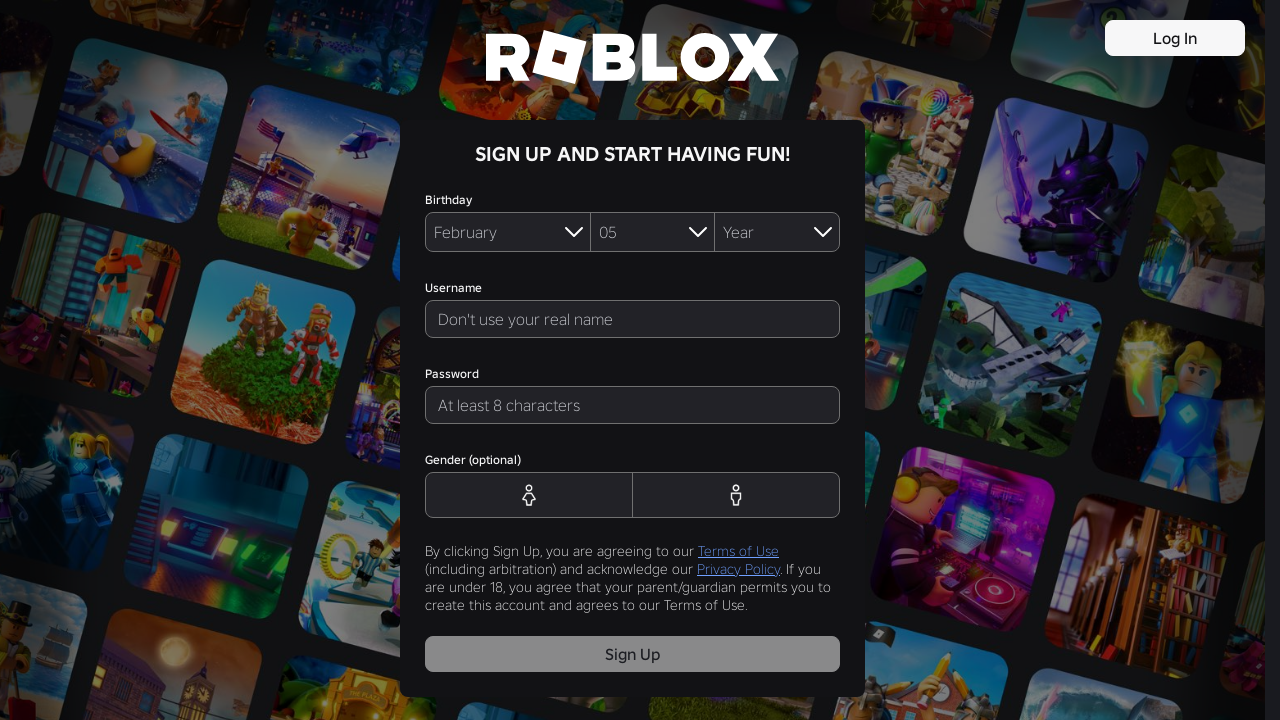

Selected day at index 6 from day dropdown on #DayDropdown
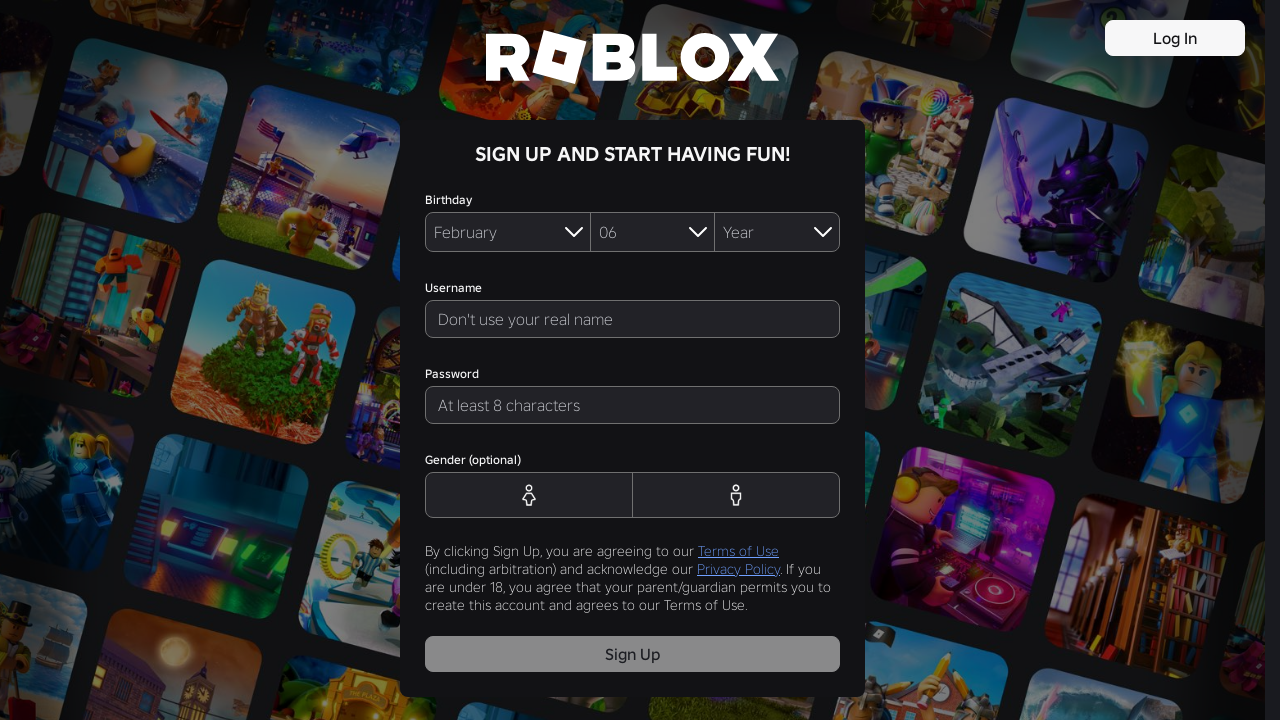

Selected day at index 7 from day dropdown on #DayDropdown
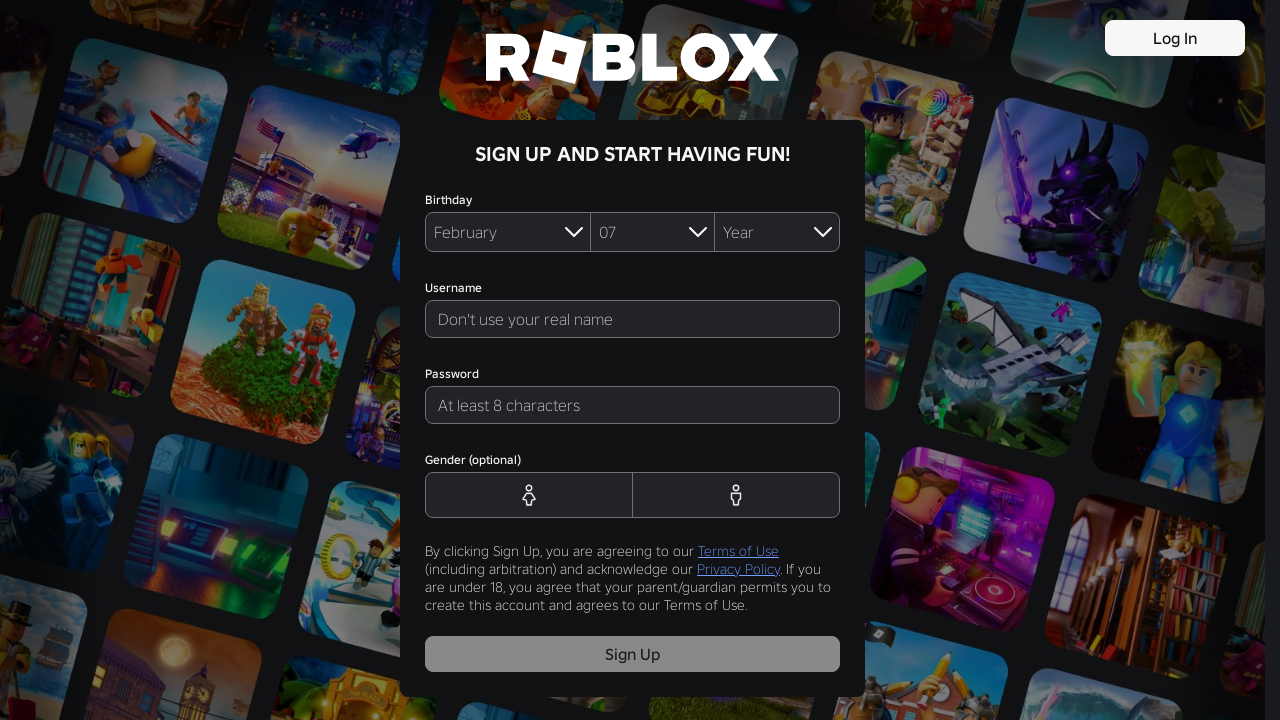

Selected day at index 8 from day dropdown on #DayDropdown
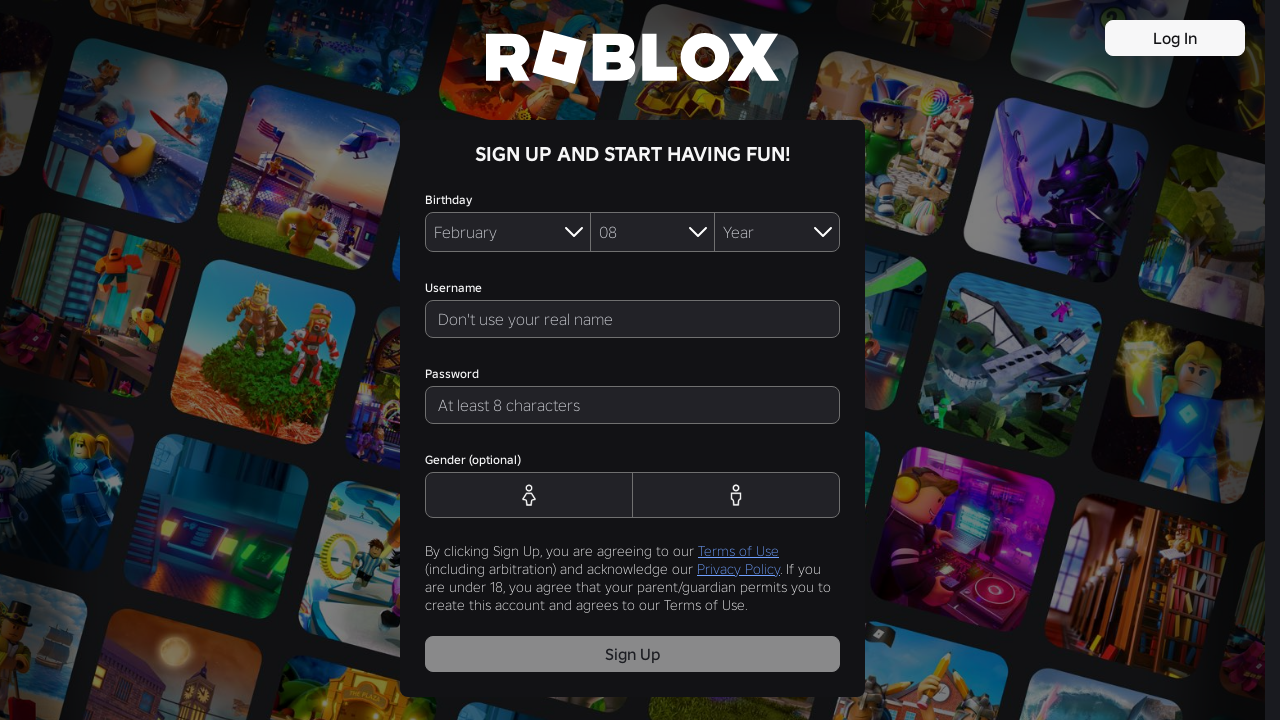

Selected day at index 9 from day dropdown on #DayDropdown
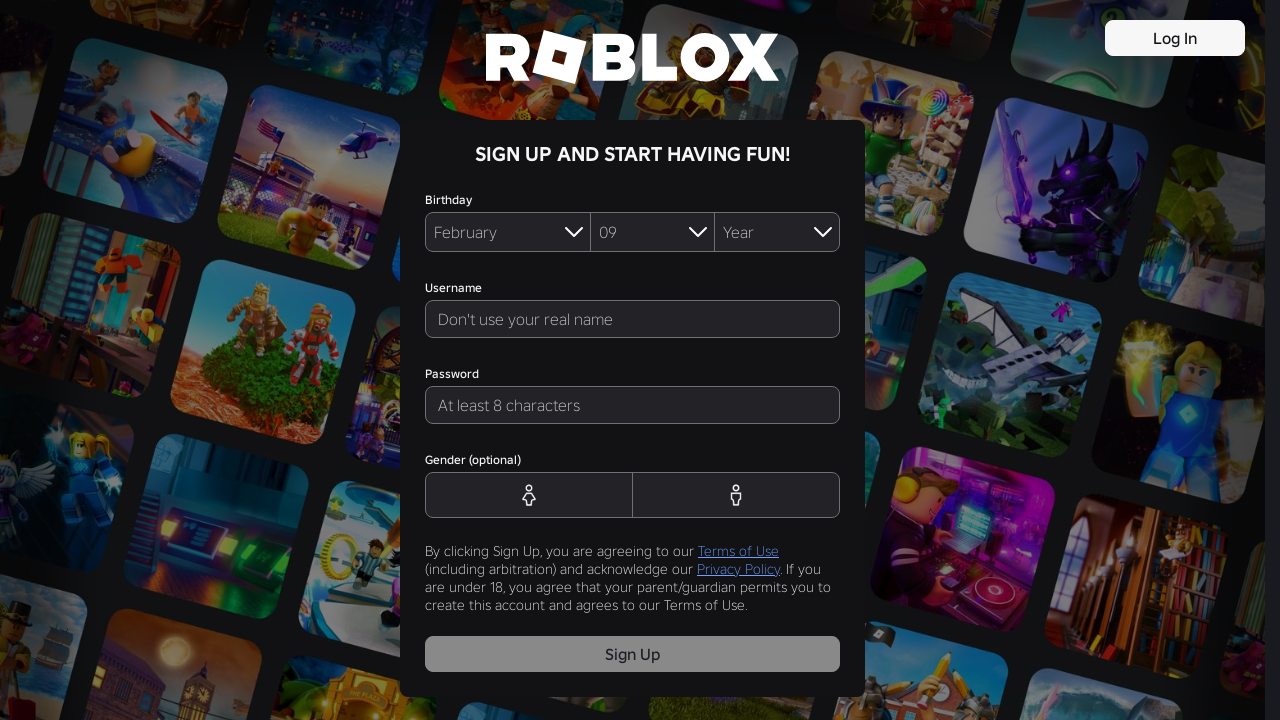

Selected day at index 10 from day dropdown on #DayDropdown
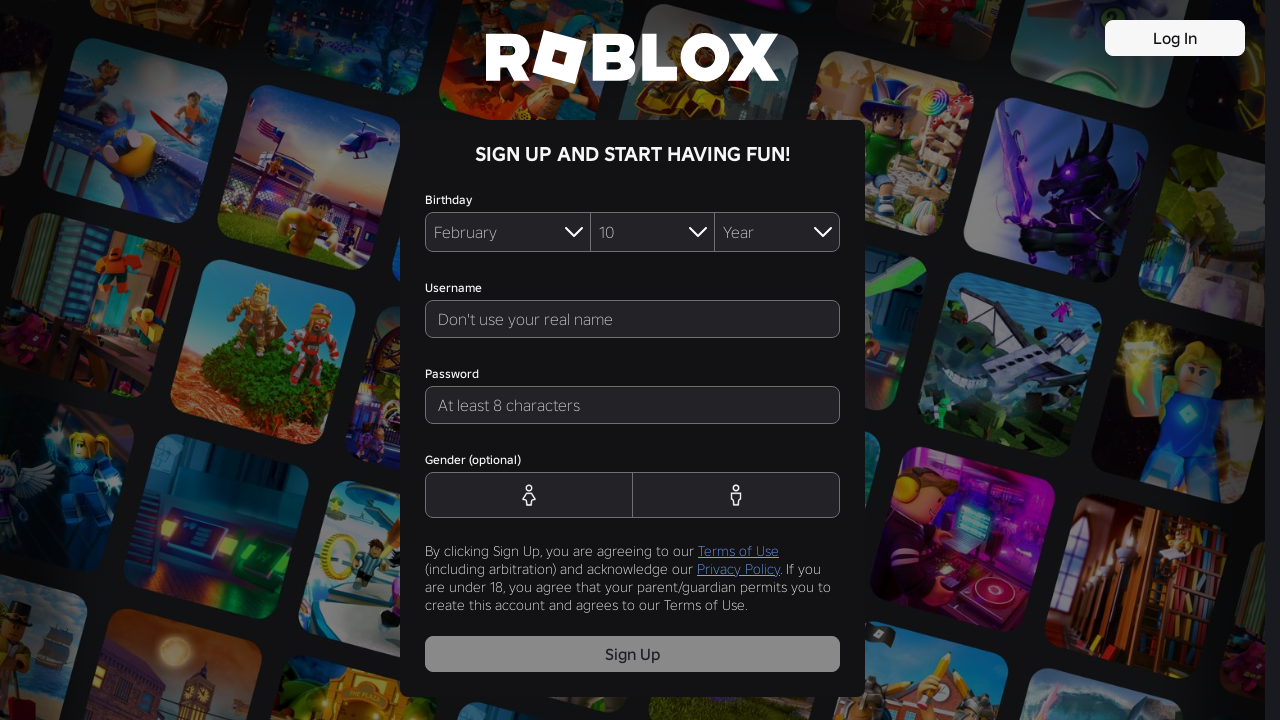

Selected day at index 11 from day dropdown on #DayDropdown
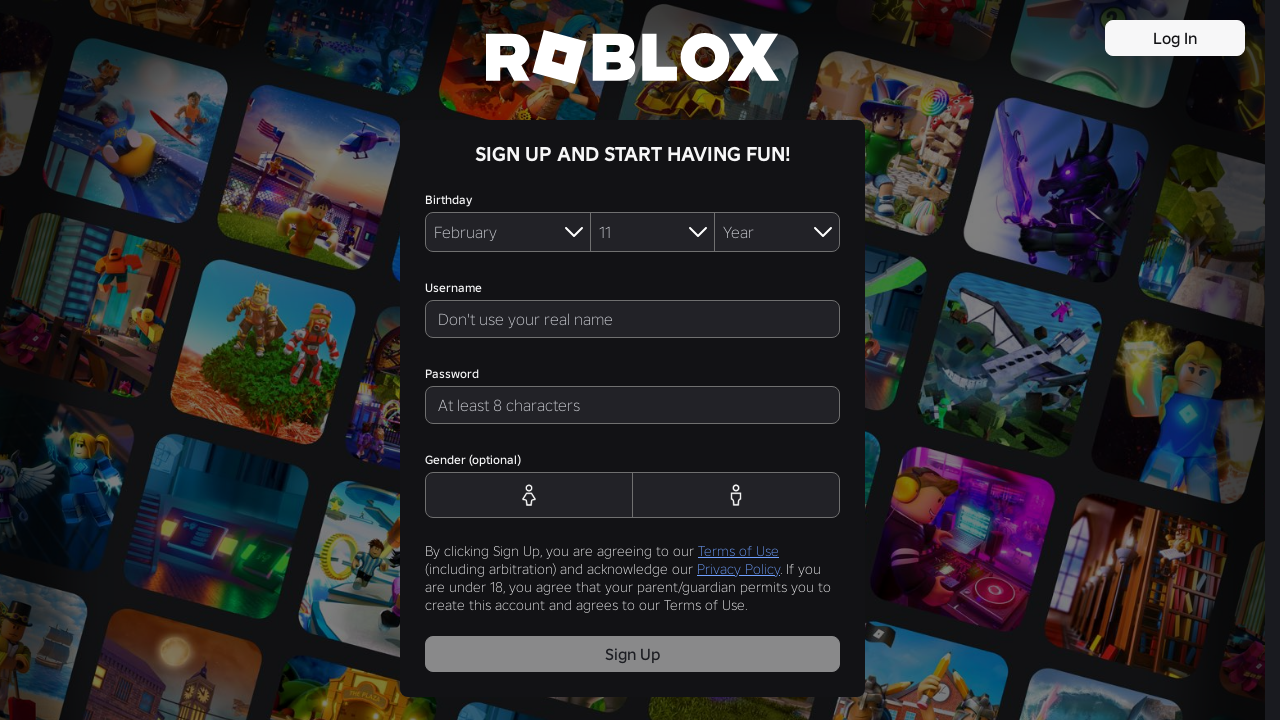

Selected day at index 12 from day dropdown on #DayDropdown
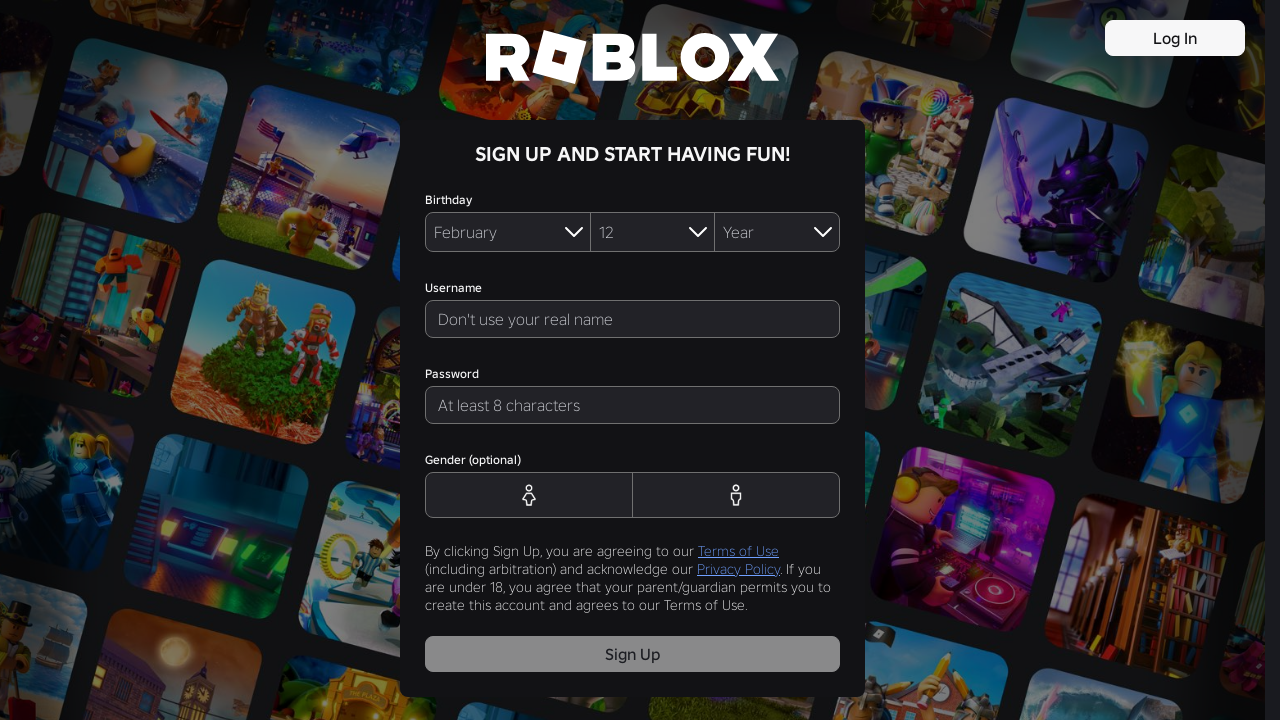

Selected day at index 13 from day dropdown on #DayDropdown
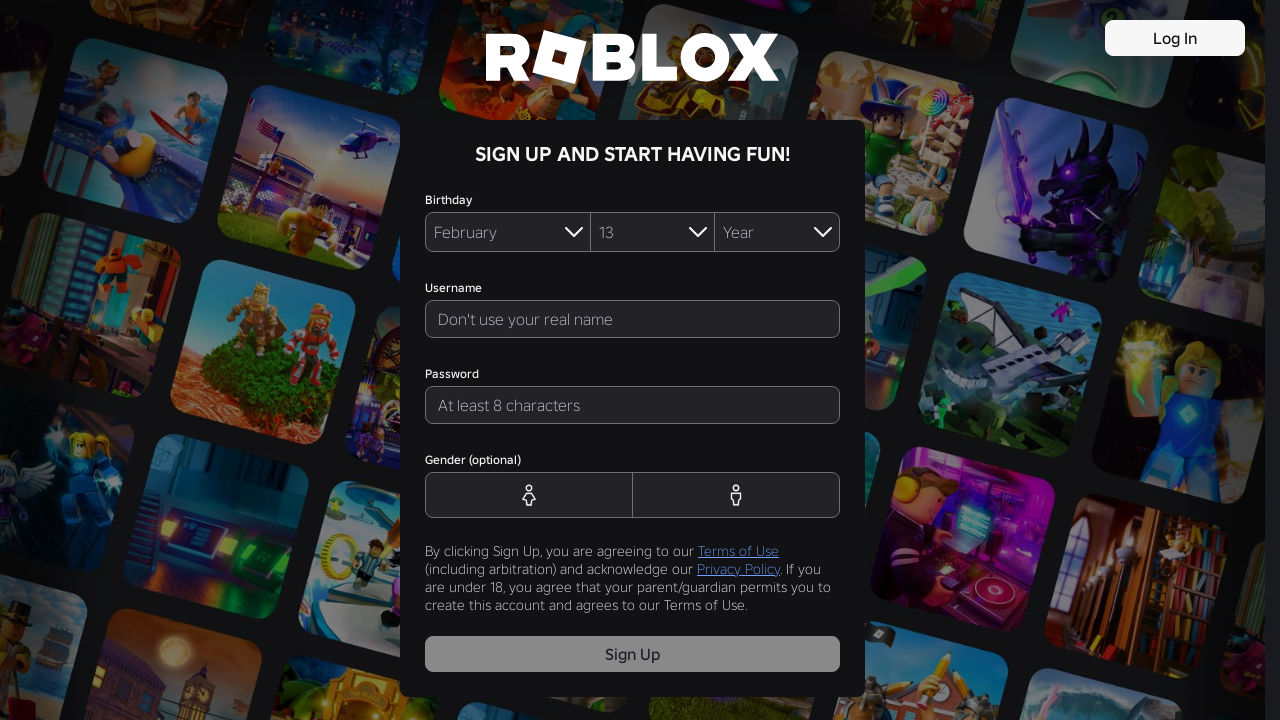

Selected day at index 14 from day dropdown on #DayDropdown
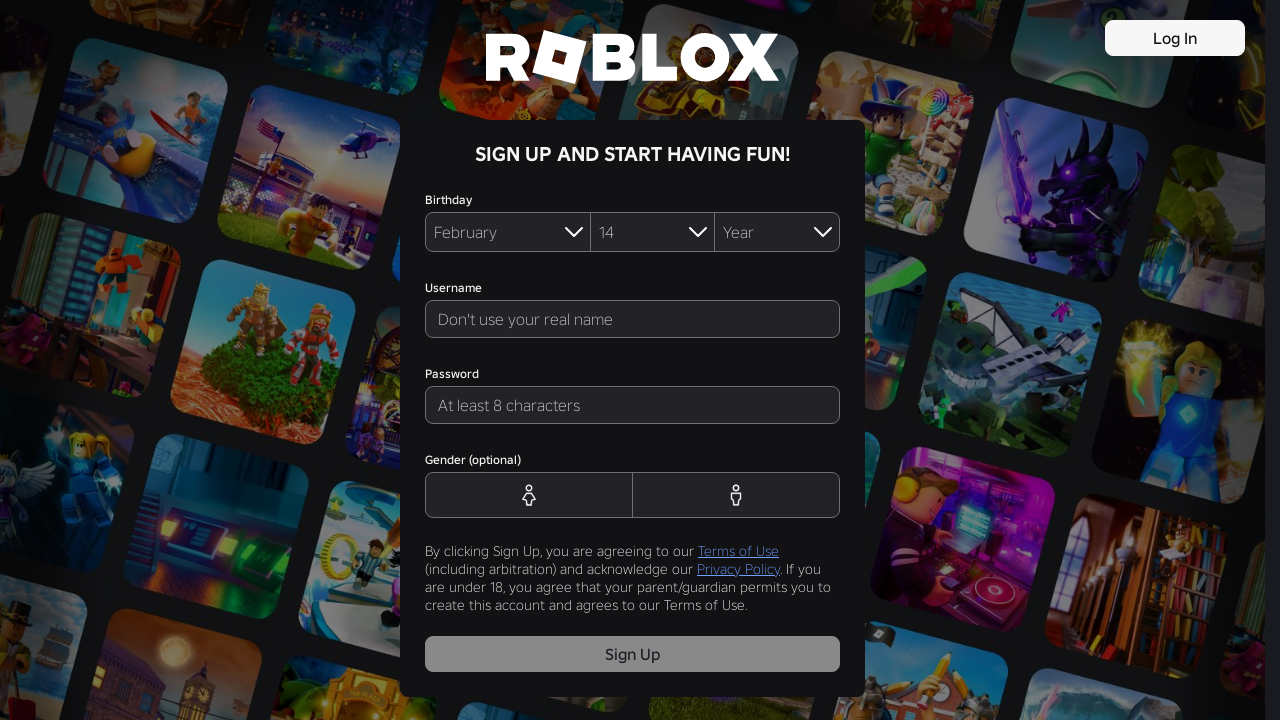

Selected day at index 15 from day dropdown on #DayDropdown
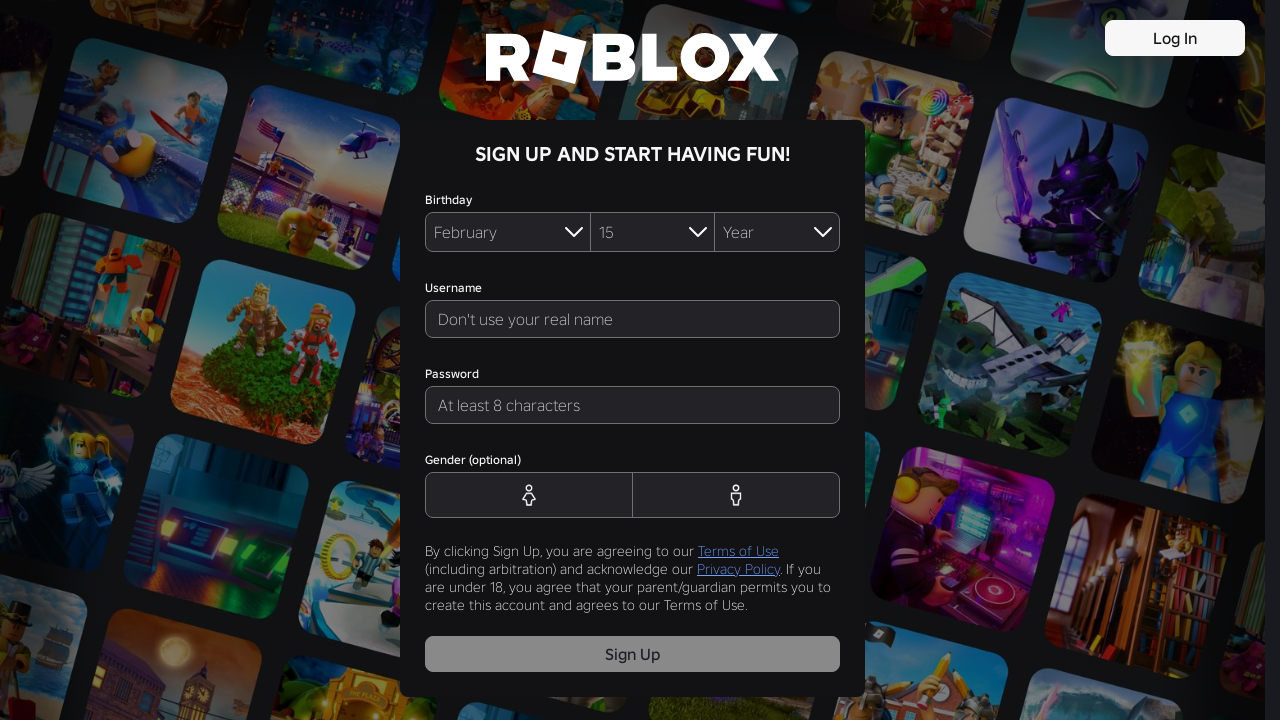

Selected day at index 16 from day dropdown on #DayDropdown
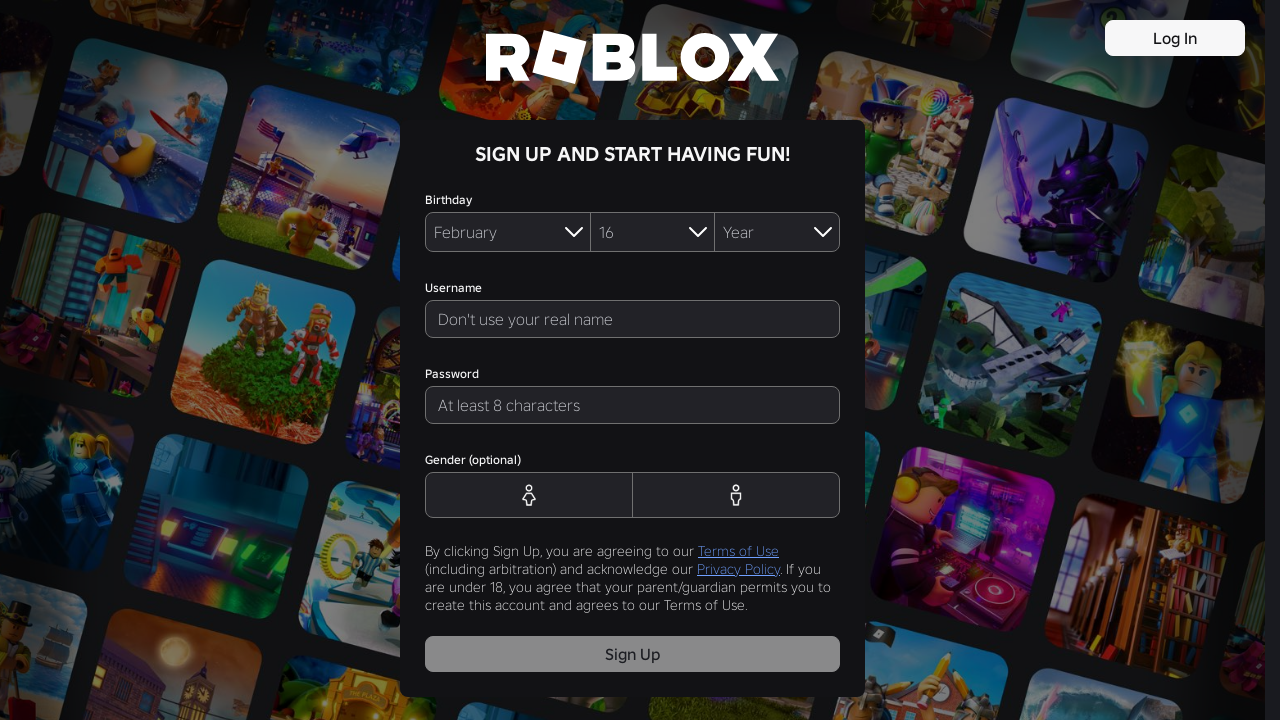

Selected day at index 17 from day dropdown on #DayDropdown
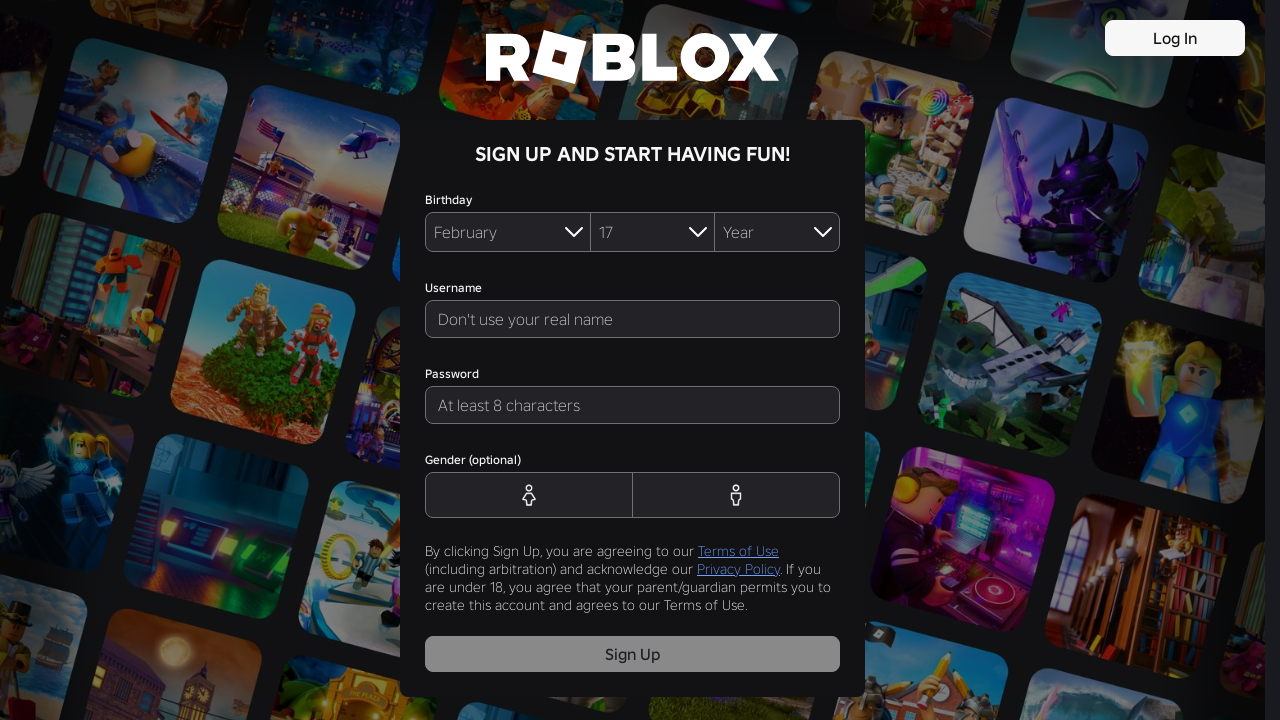

Selected day at index 18 from day dropdown on #DayDropdown
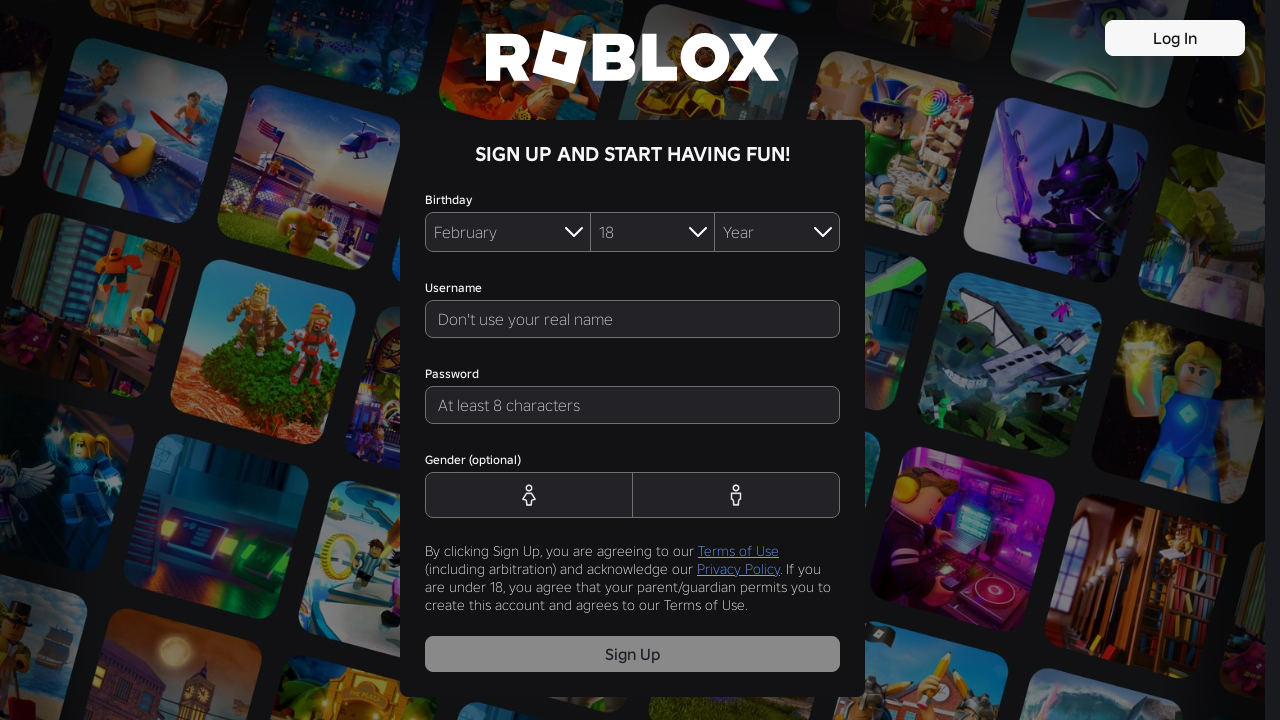

Selected day at index 19 from day dropdown on #DayDropdown
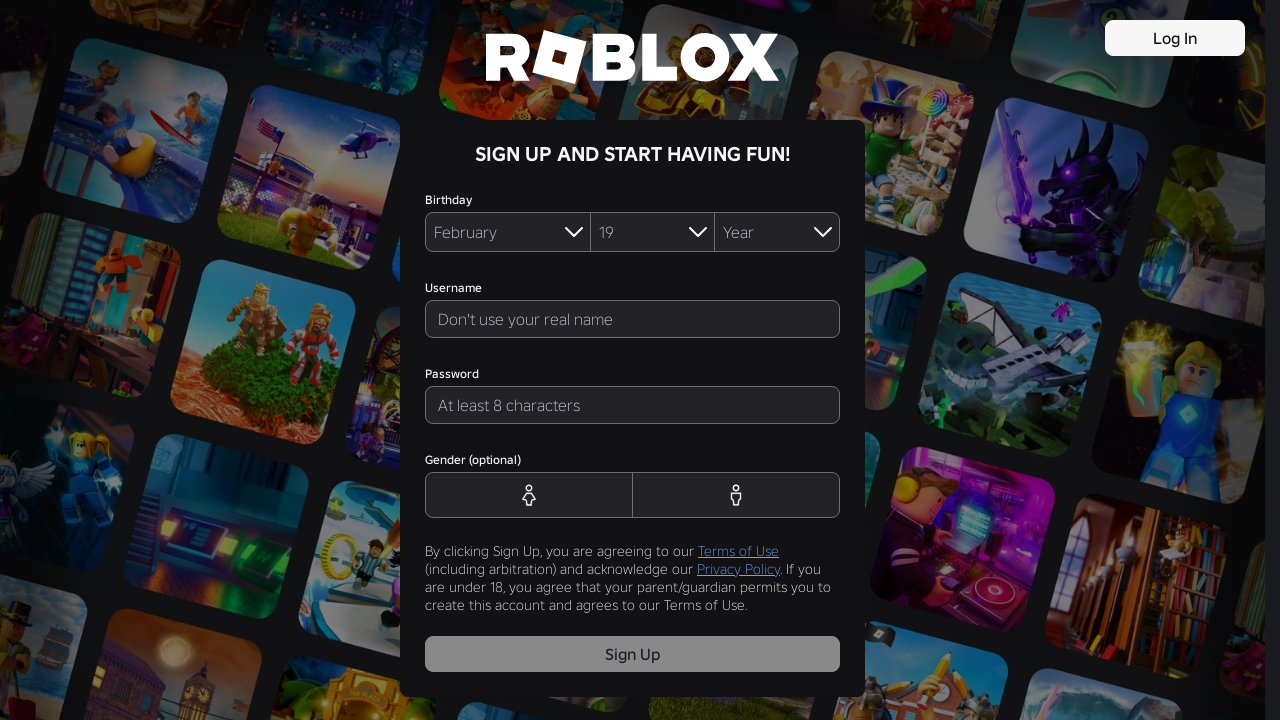

Selected day at index 20 from day dropdown on #DayDropdown
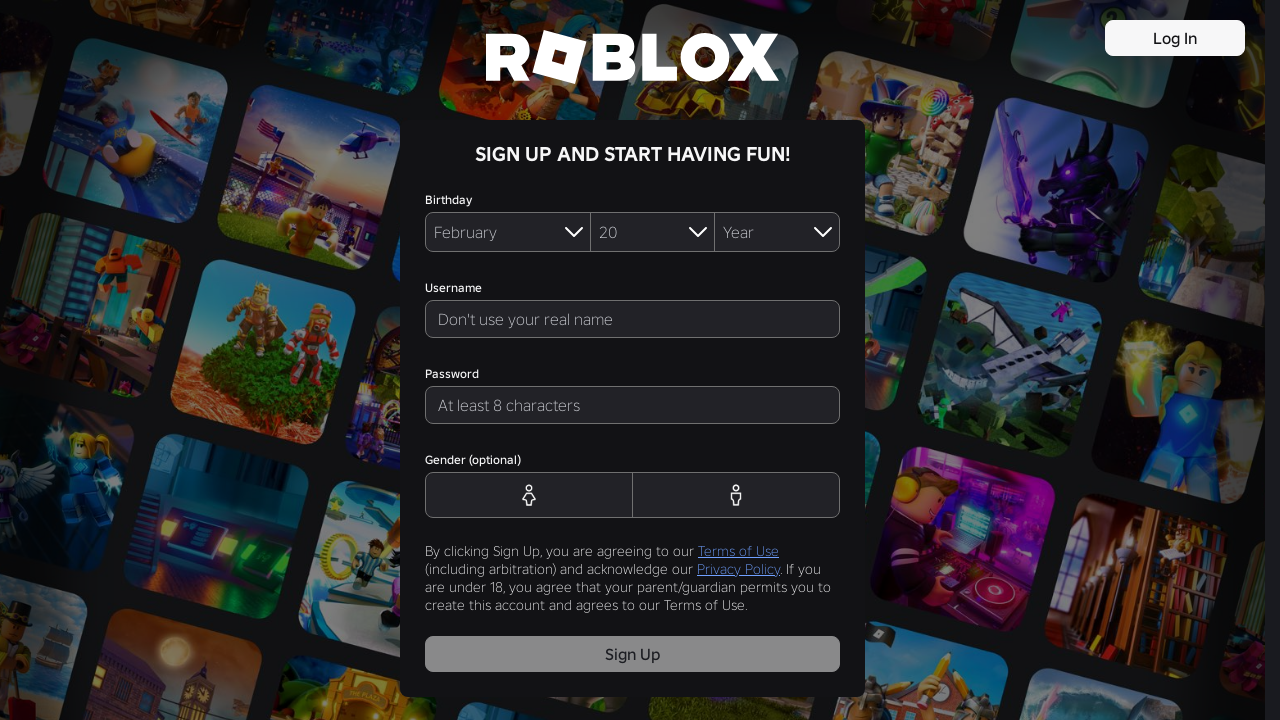

Selected day at index 21 from day dropdown on #DayDropdown
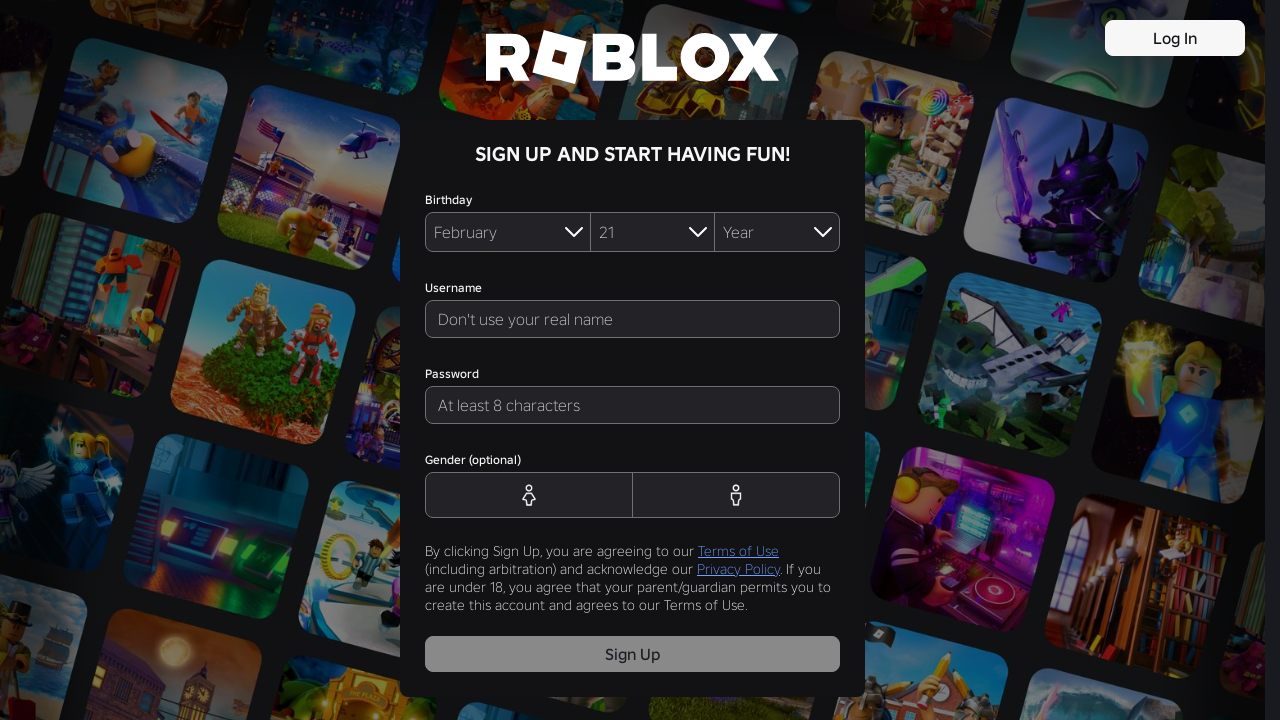

Selected day at index 22 from day dropdown on #DayDropdown
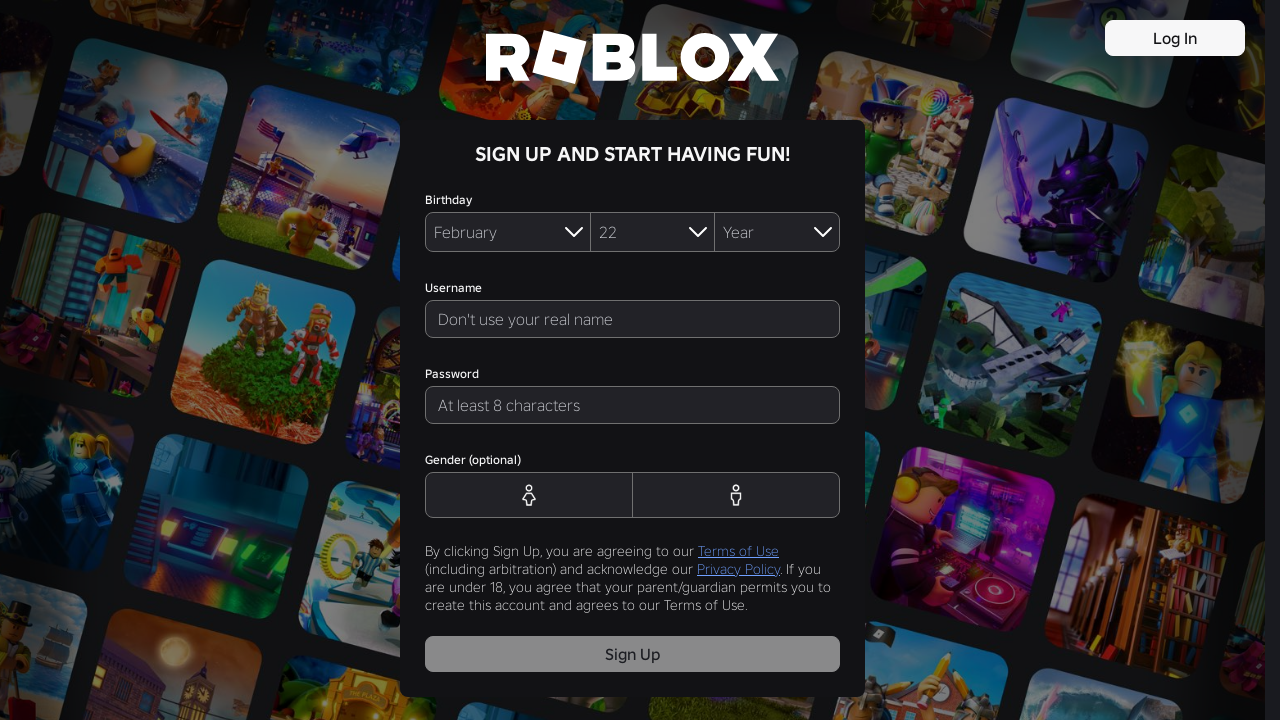

Selected day at index 23 from day dropdown on #DayDropdown
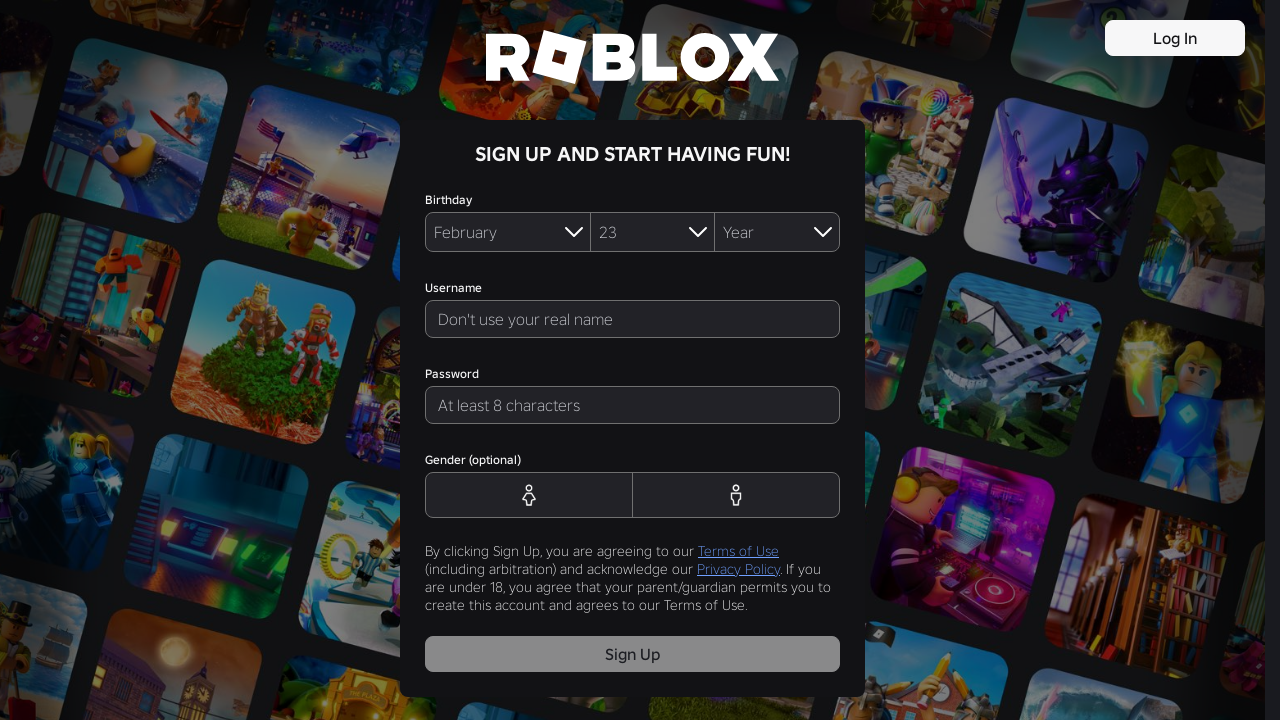

Selected day at index 24 from day dropdown on #DayDropdown
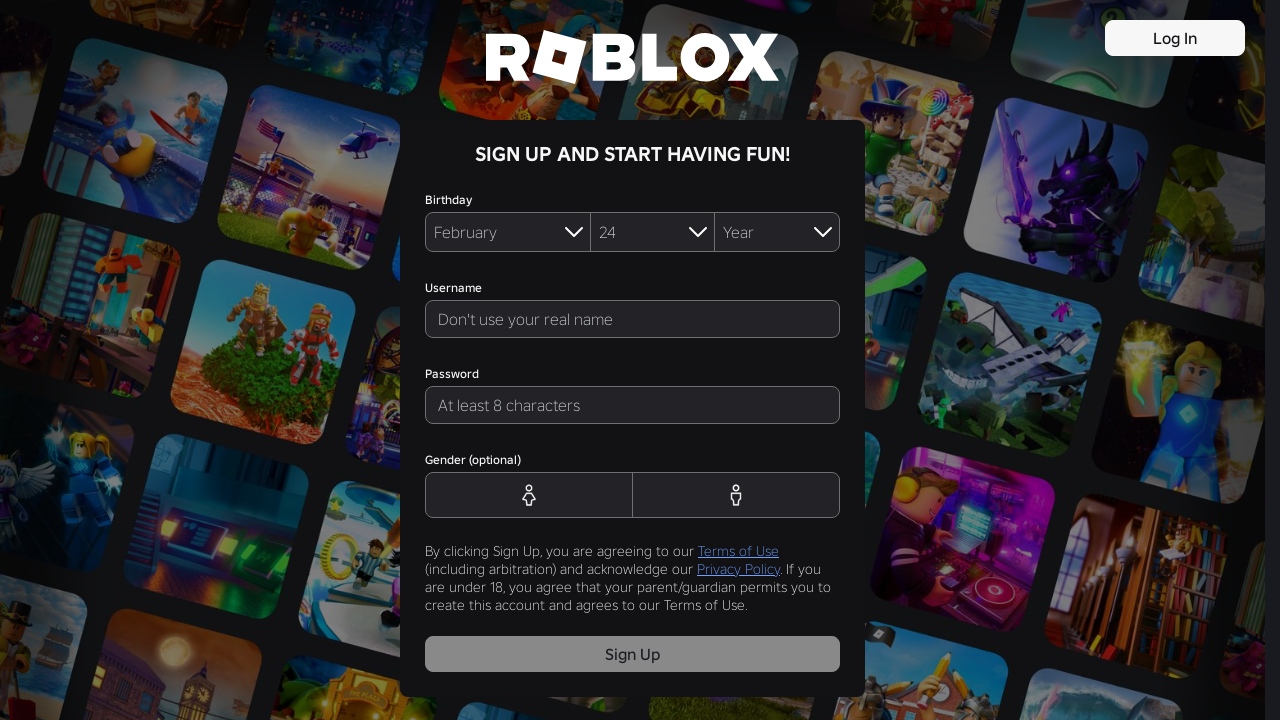

Selected day at index 25 from day dropdown on #DayDropdown
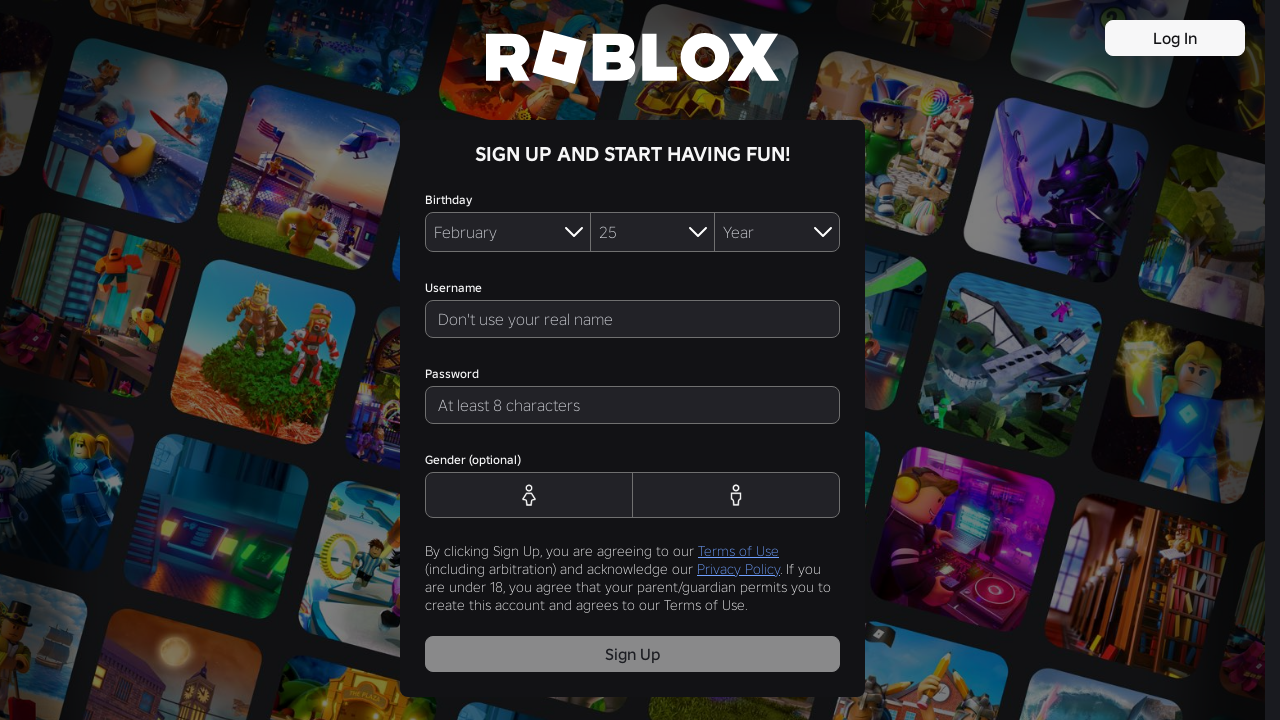

Selected day at index 26 from day dropdown on #DayDropdown
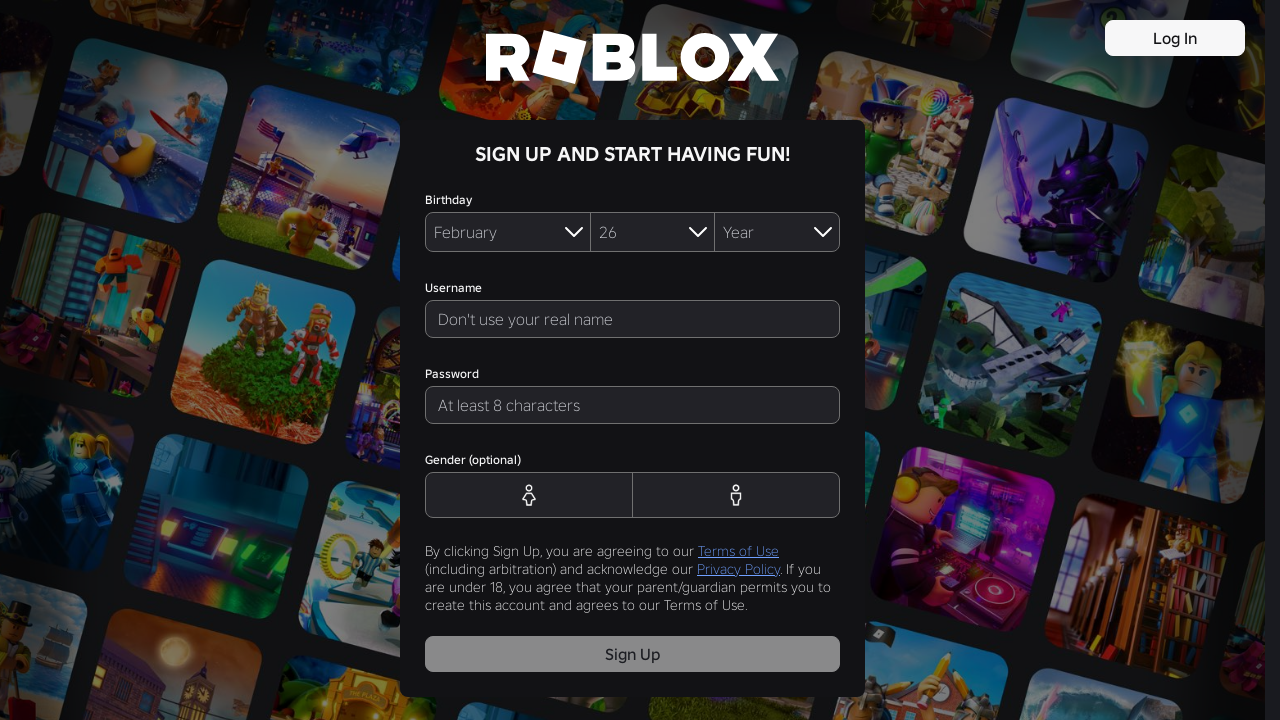

Selected day at index 27 from day dropdown on #DayDropdown
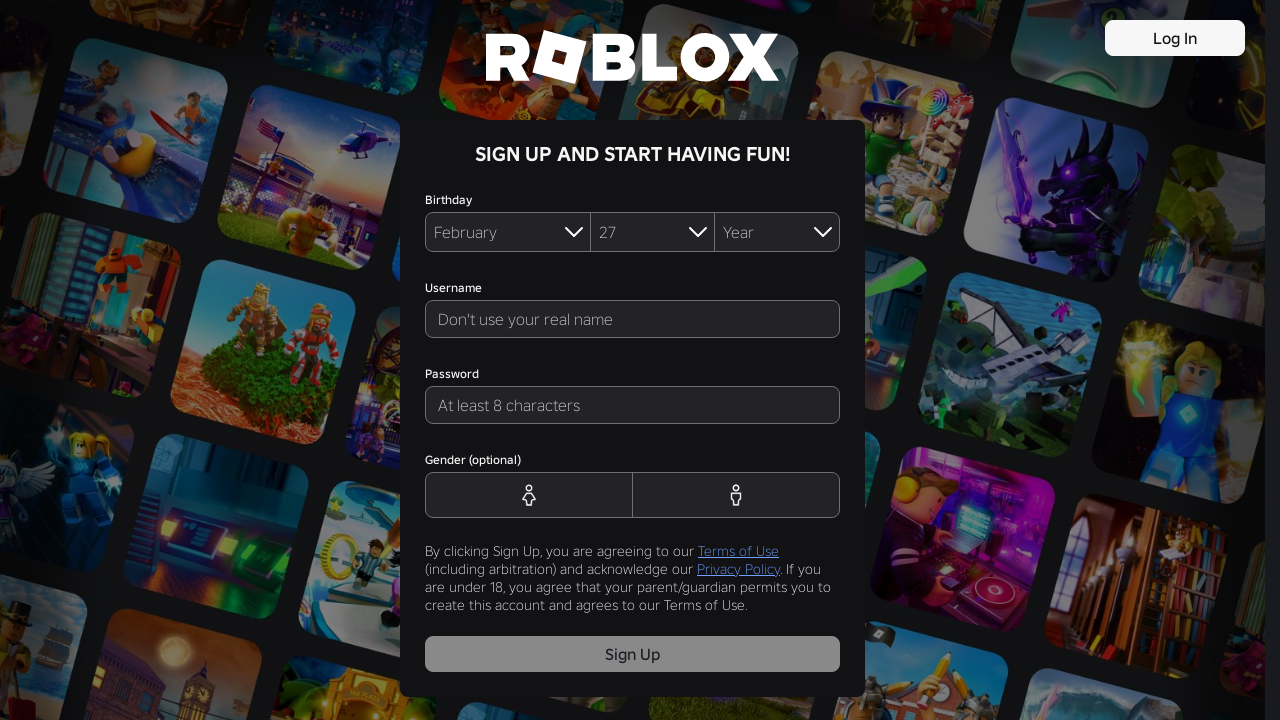

Selected day at index 28 from day dropdown on #DayDropdown
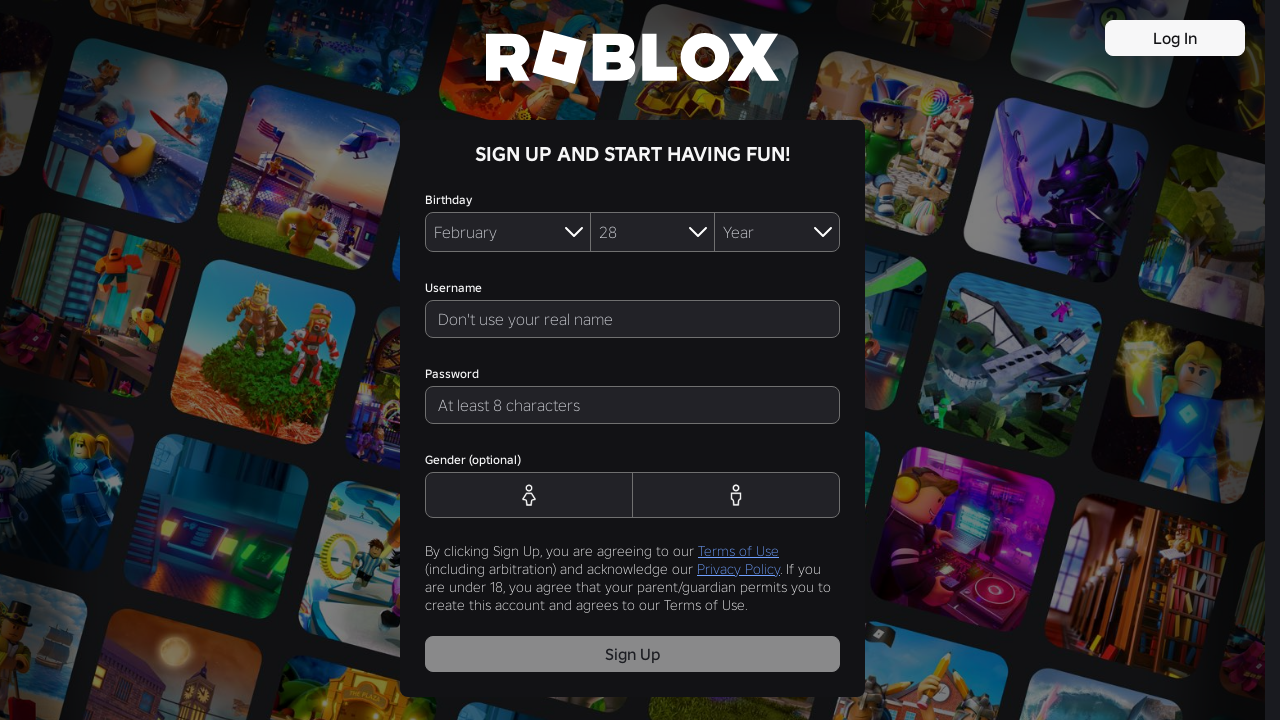

Selected day at index 29 from day dropdown on #DayDropdown
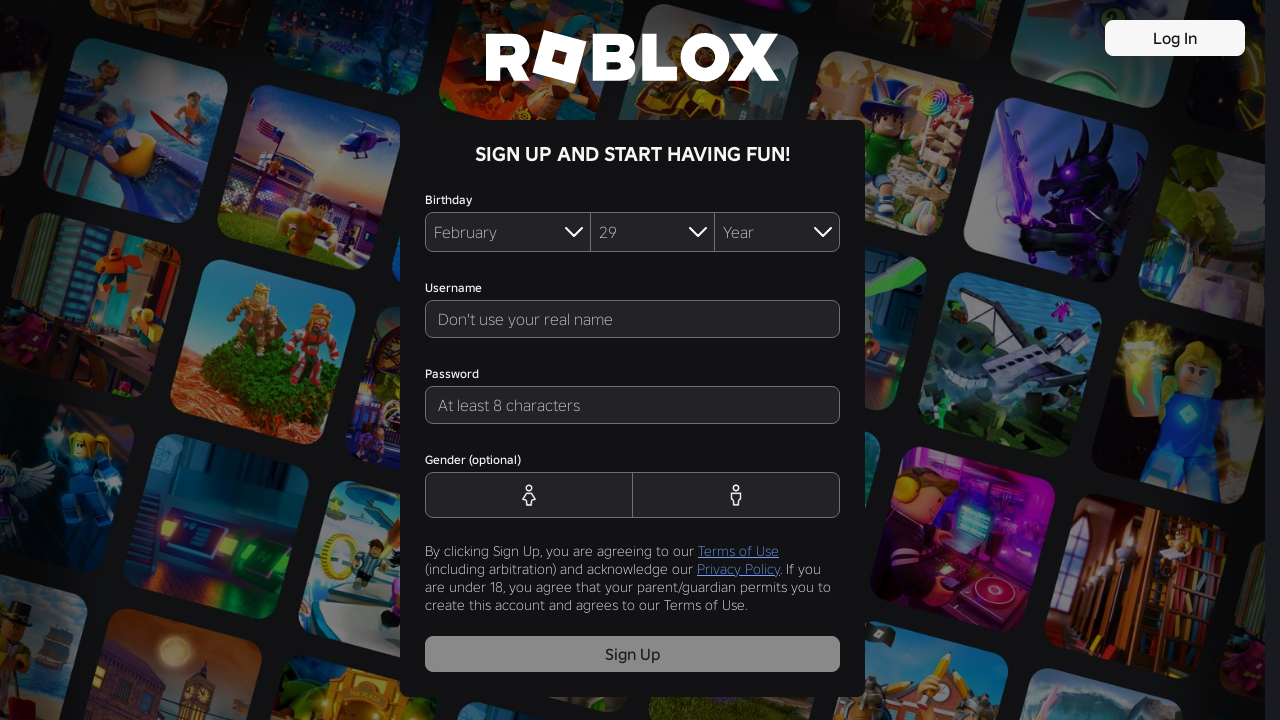

Selected day at index 30 from day dropdown on #DayDropdown
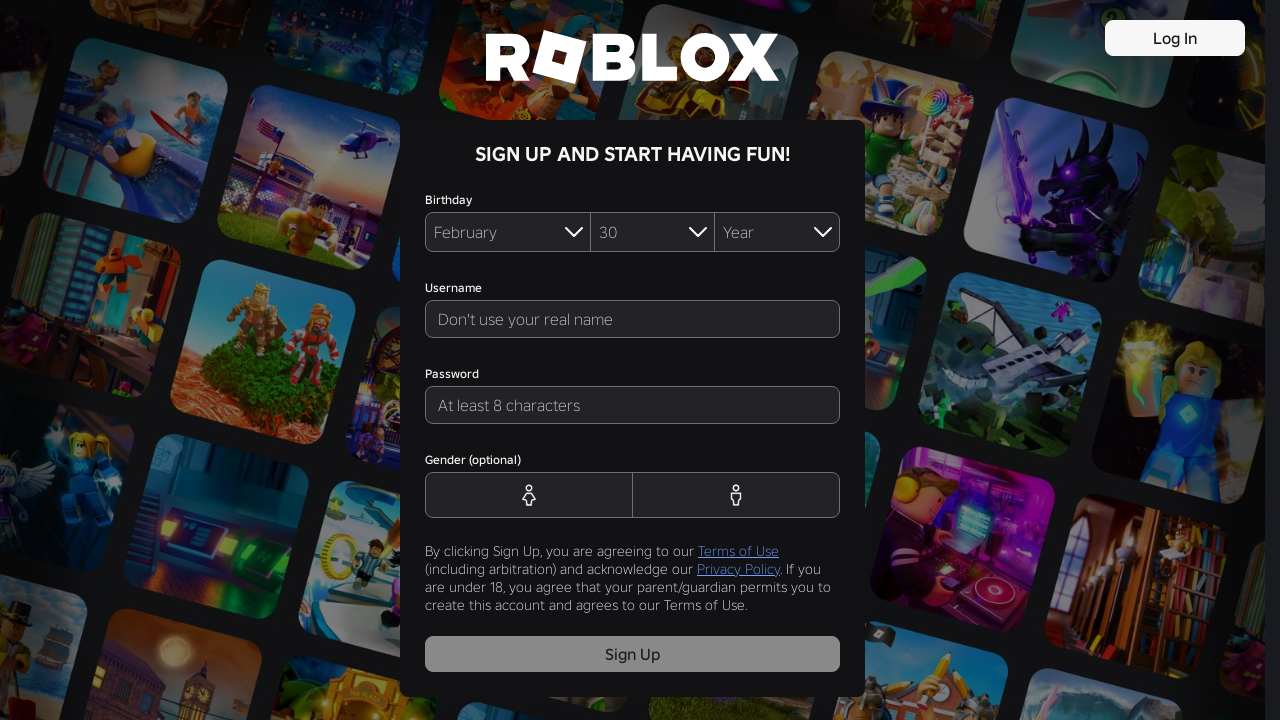

Selected day at index 31 from day dropdown on #DayDropdown
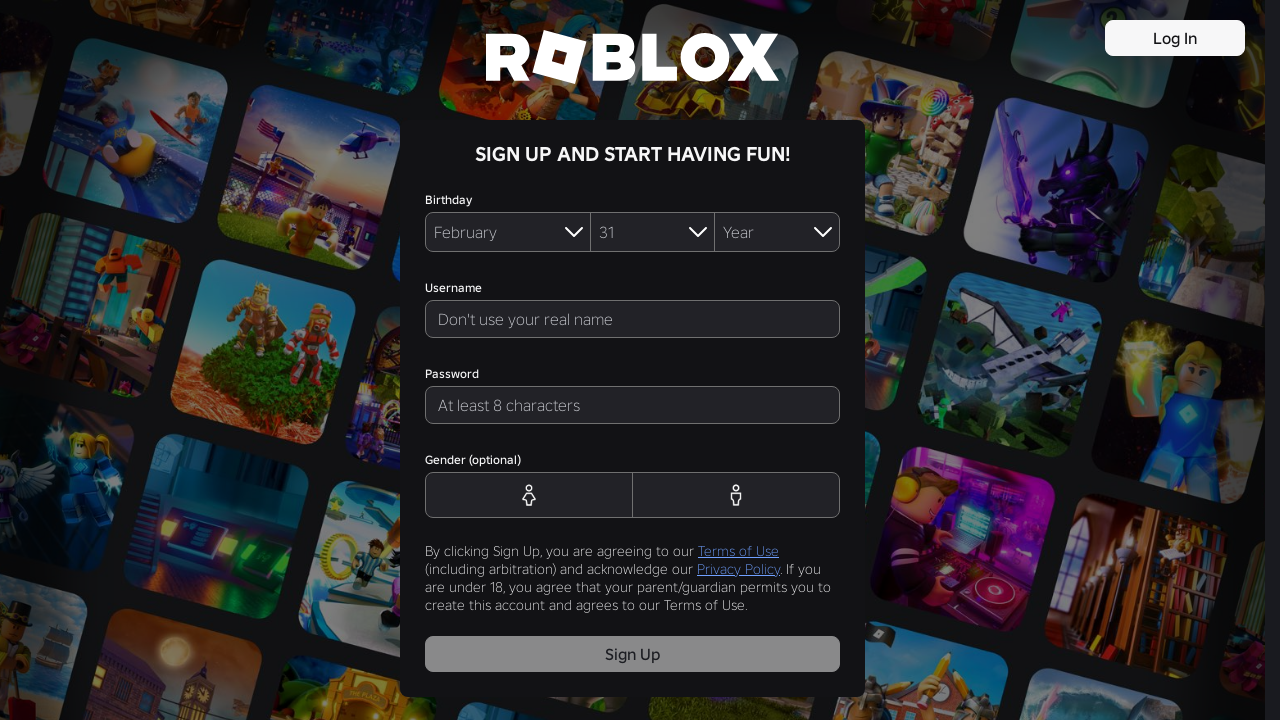

Retrieved all month options from dropdown
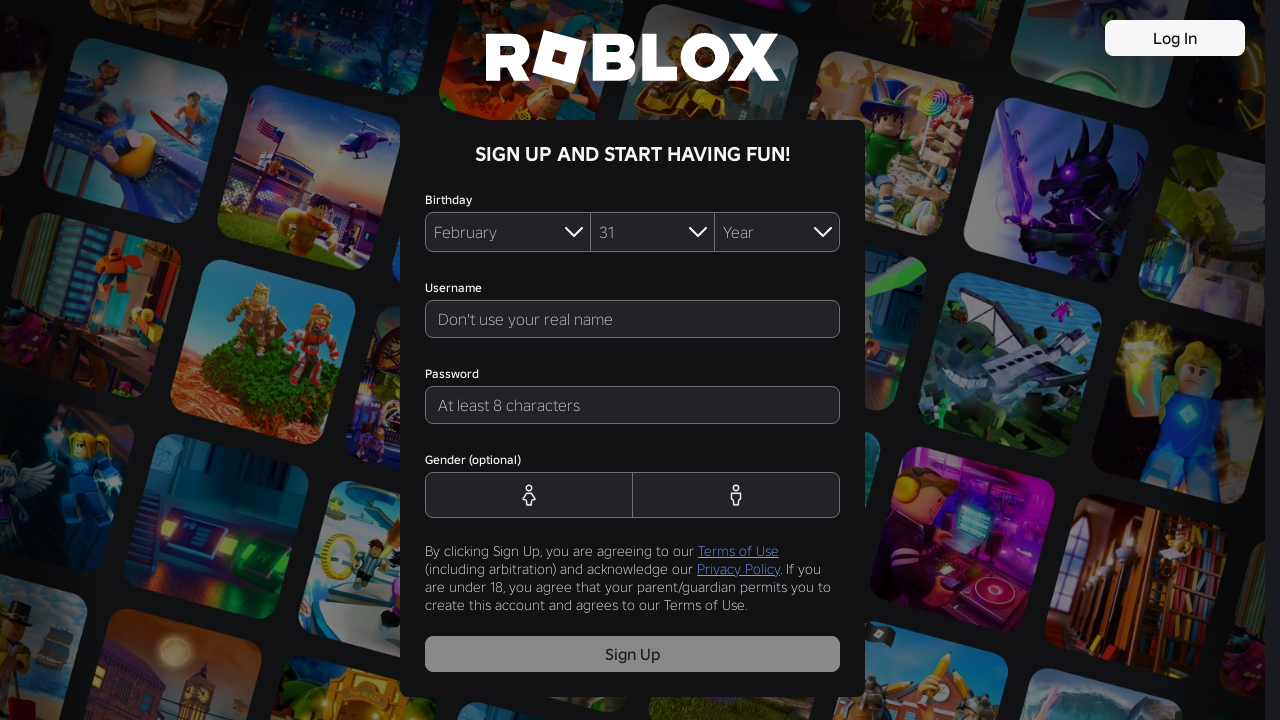

Retrieved text content of month option at index 1: 'January'
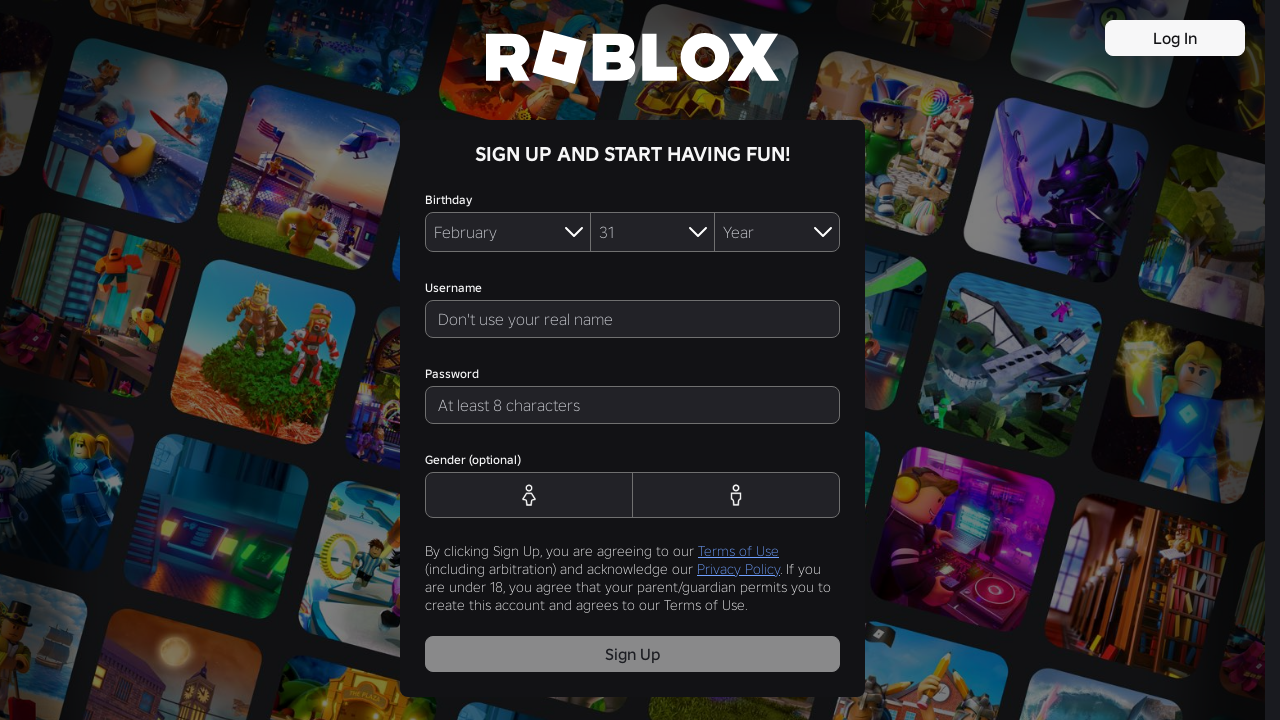

Retrieved text content of month option at index 2: 'February'
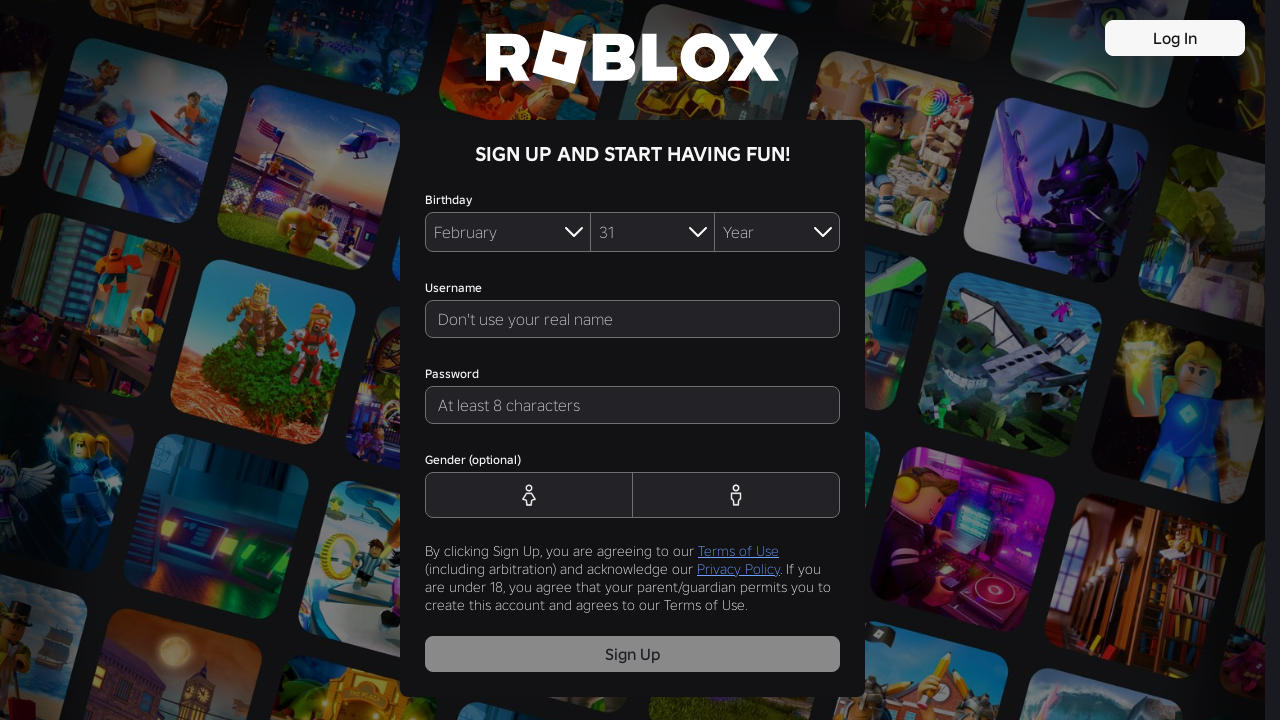

Retrieved text content of month option at index 3: 'March'
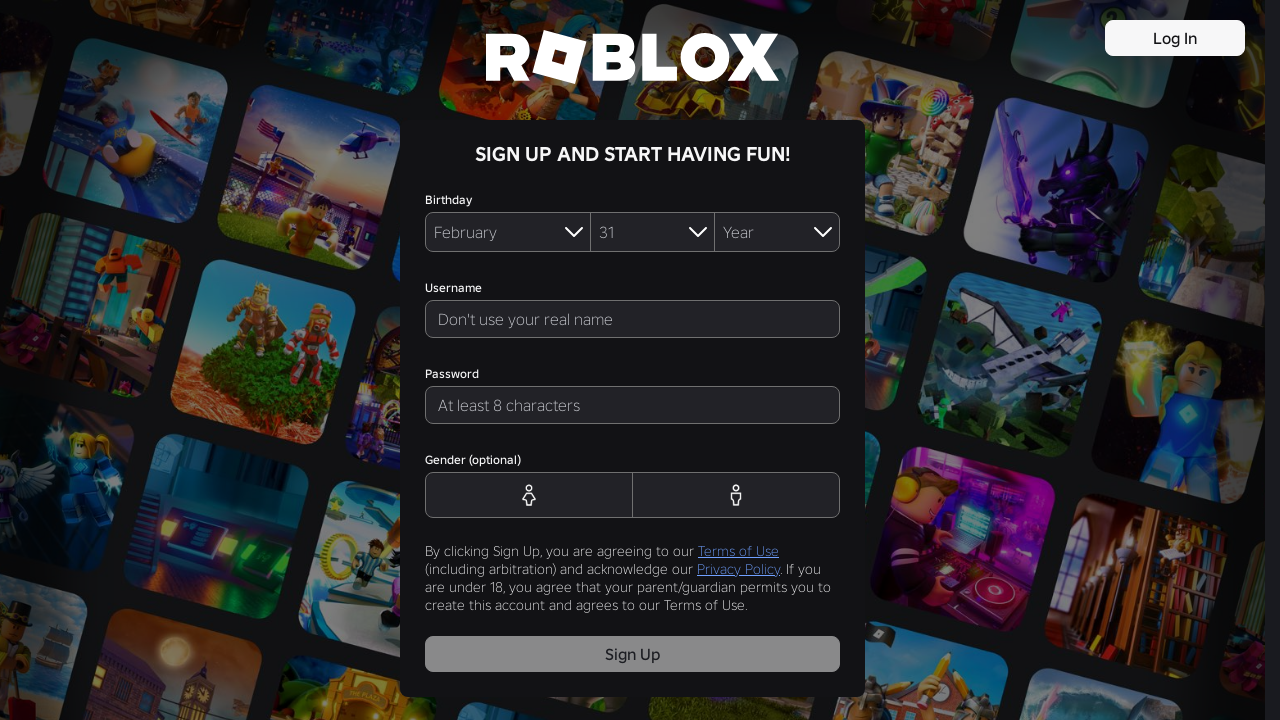

Retrieved text content of month option at index 4: 'April'
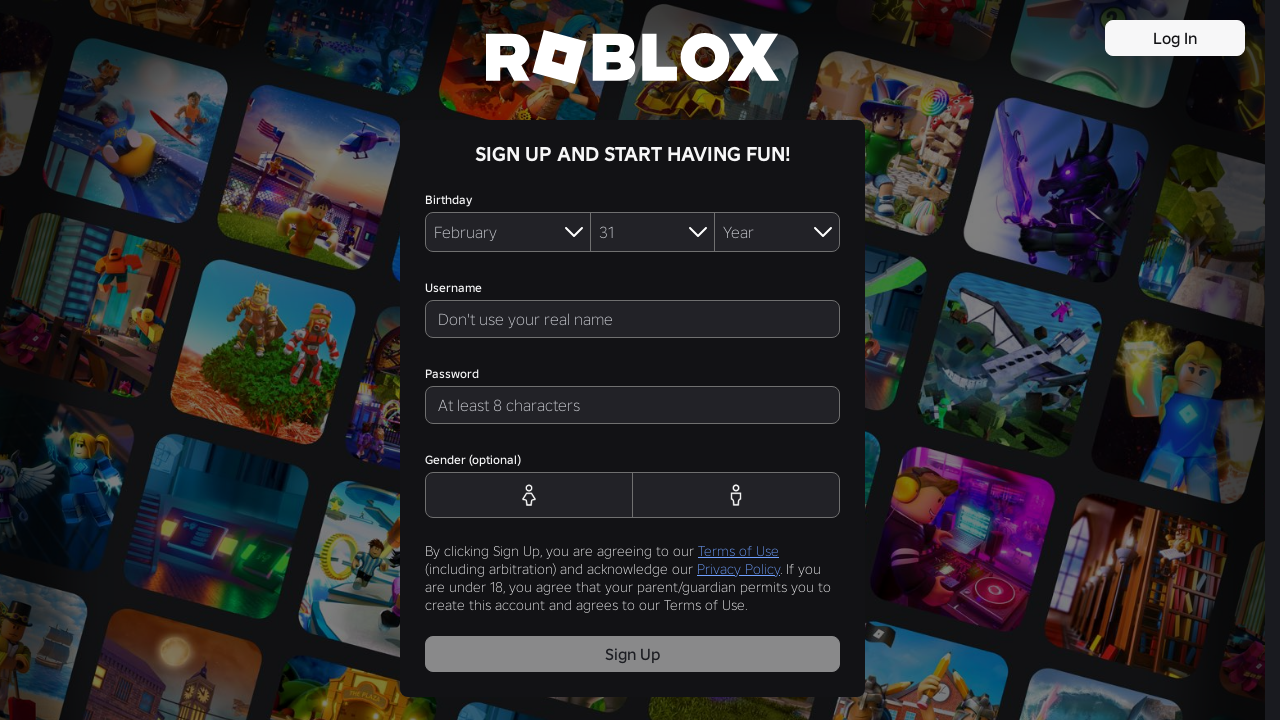

Retrieved text content of month option at index 5: 'May'
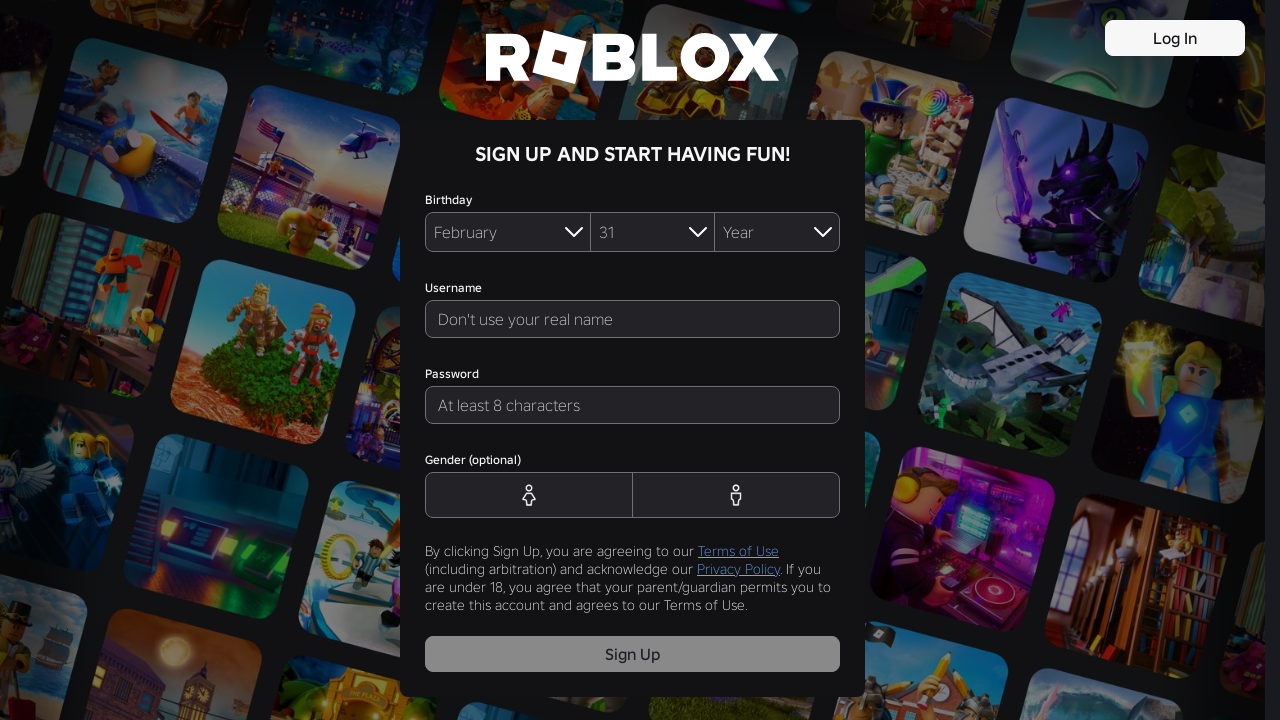

Retrieved text content of month option at index 6: 'June'
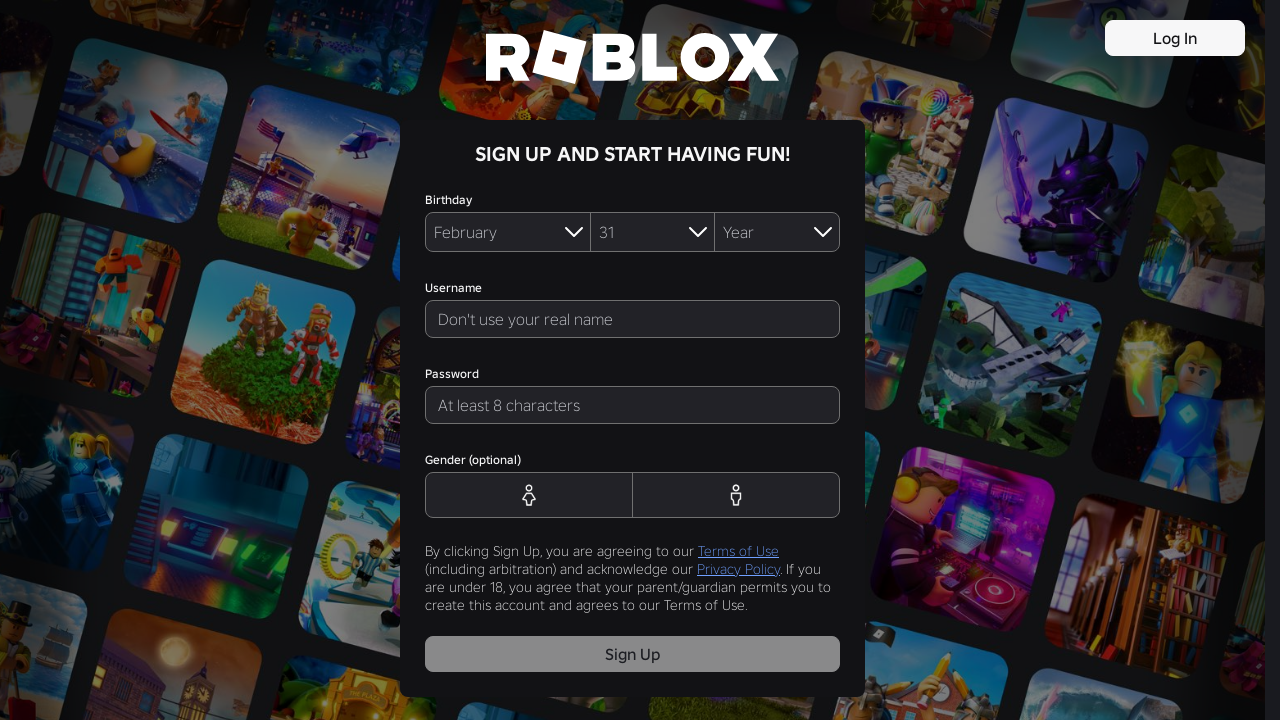

Retrieved text content of month option at index 7: 'July'
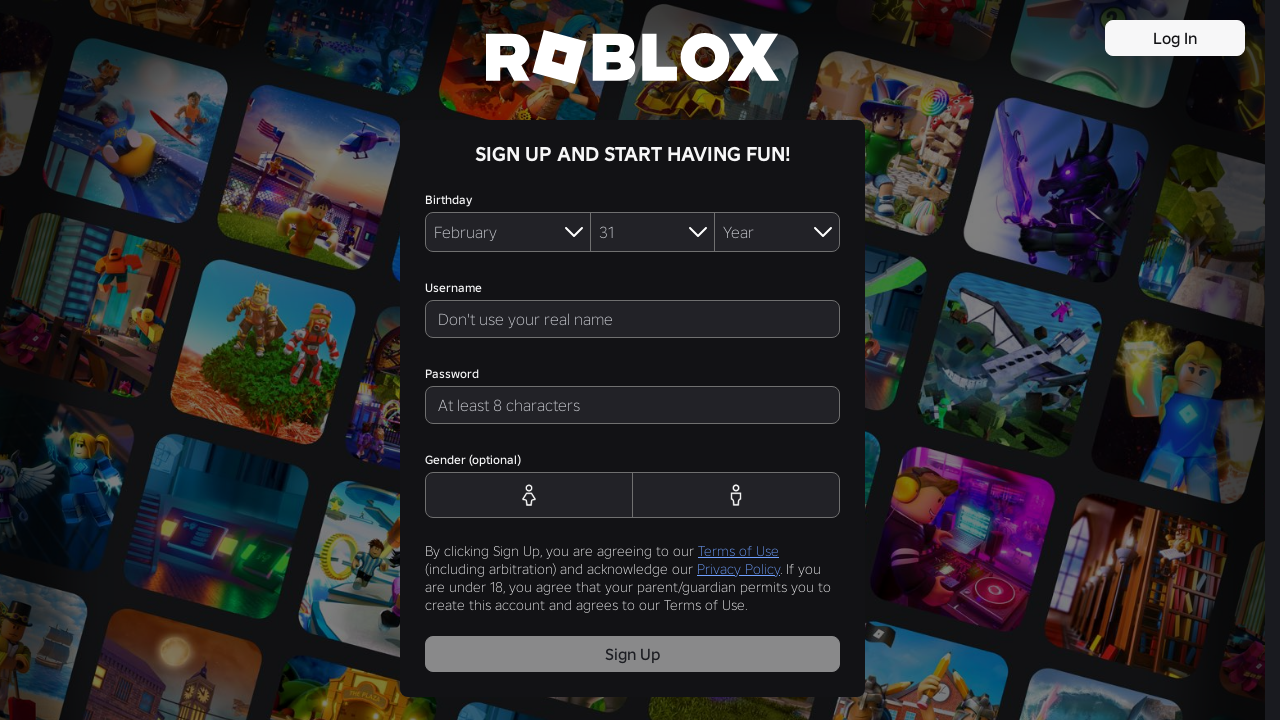

Retrieved text content of month option at index 8: 'August'
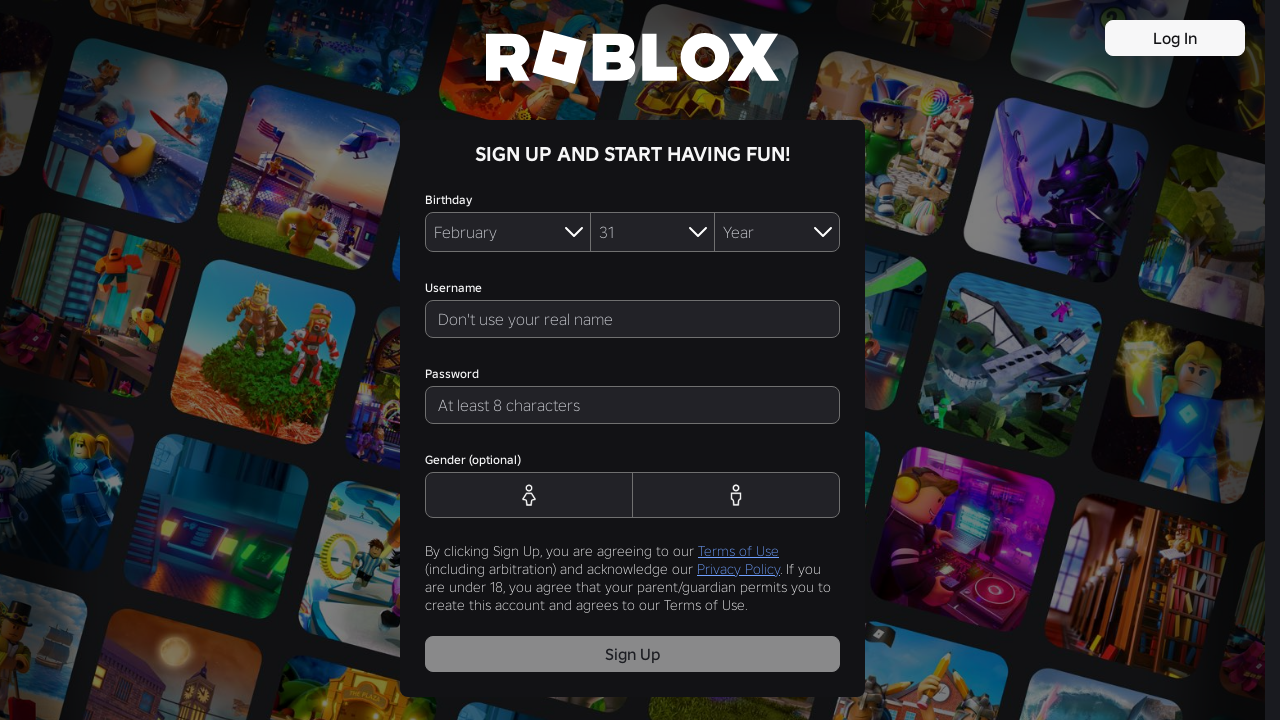

Retrieved text content of month option at index 9: 'September'
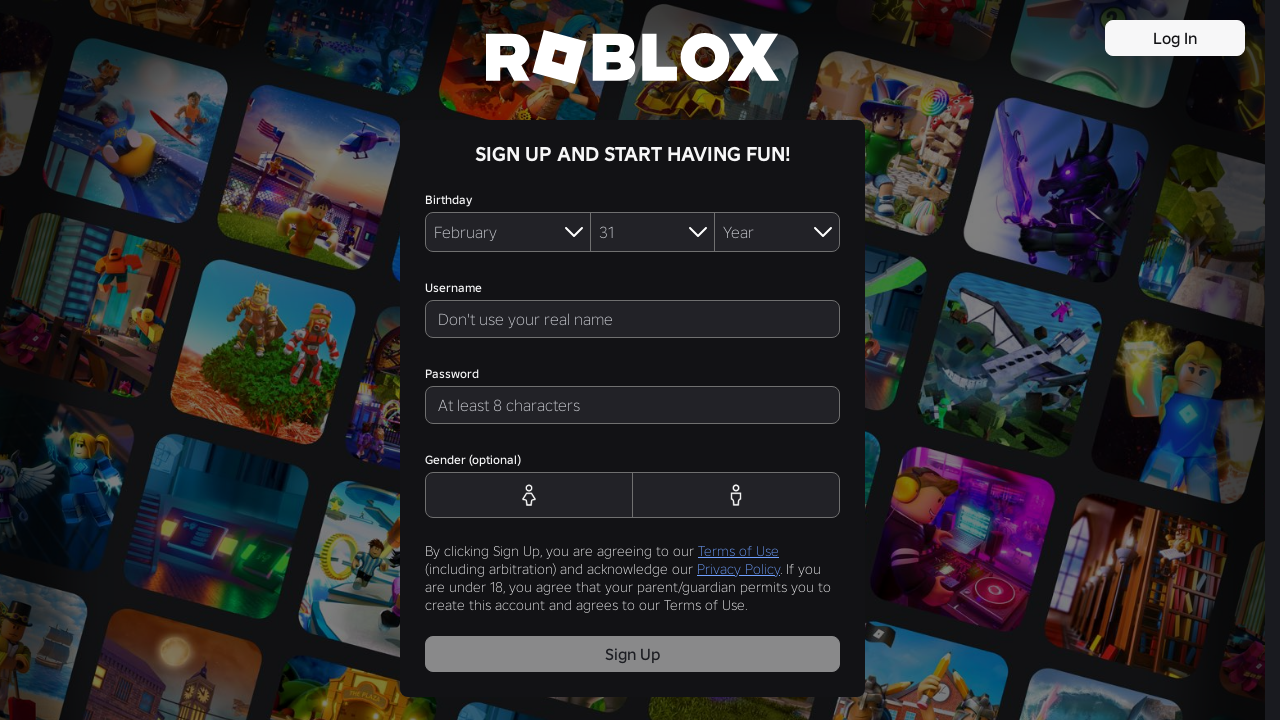

Retrieved text content of month option at index 10: 'October'
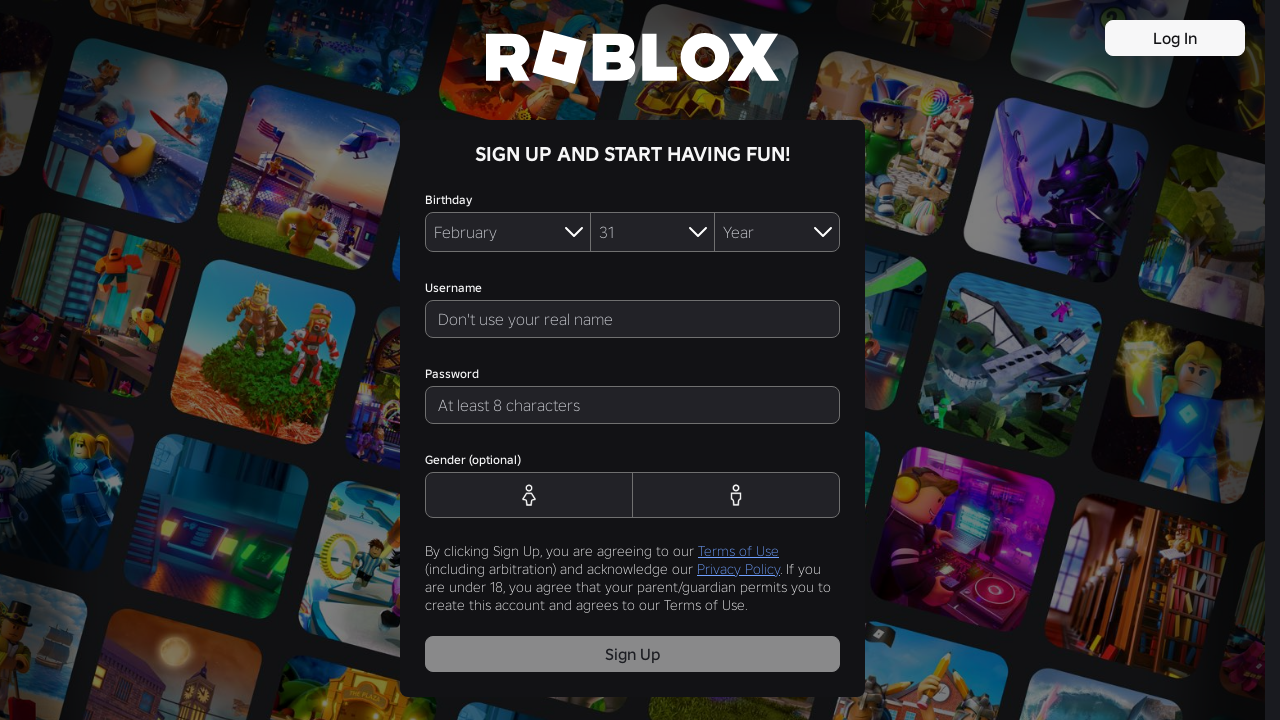

Retrieved text content of month option at index 11: 'November'
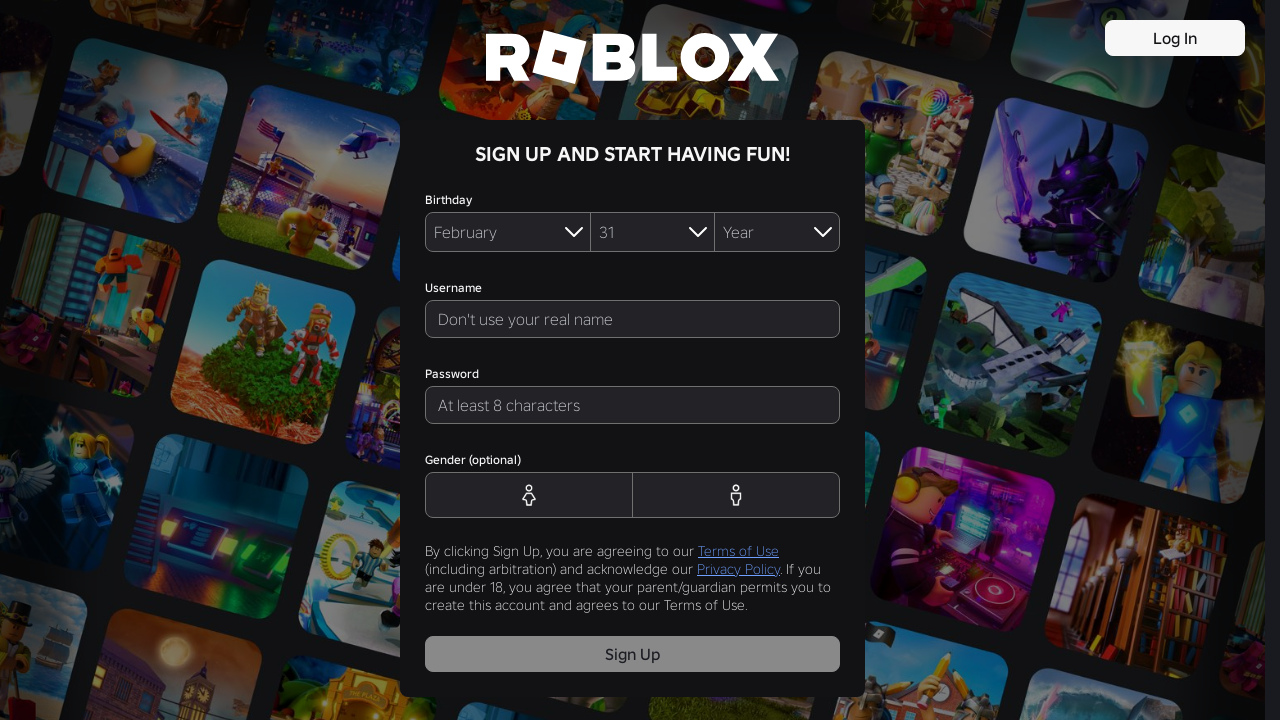

Retrieved text content of month option at index 12: 'December'
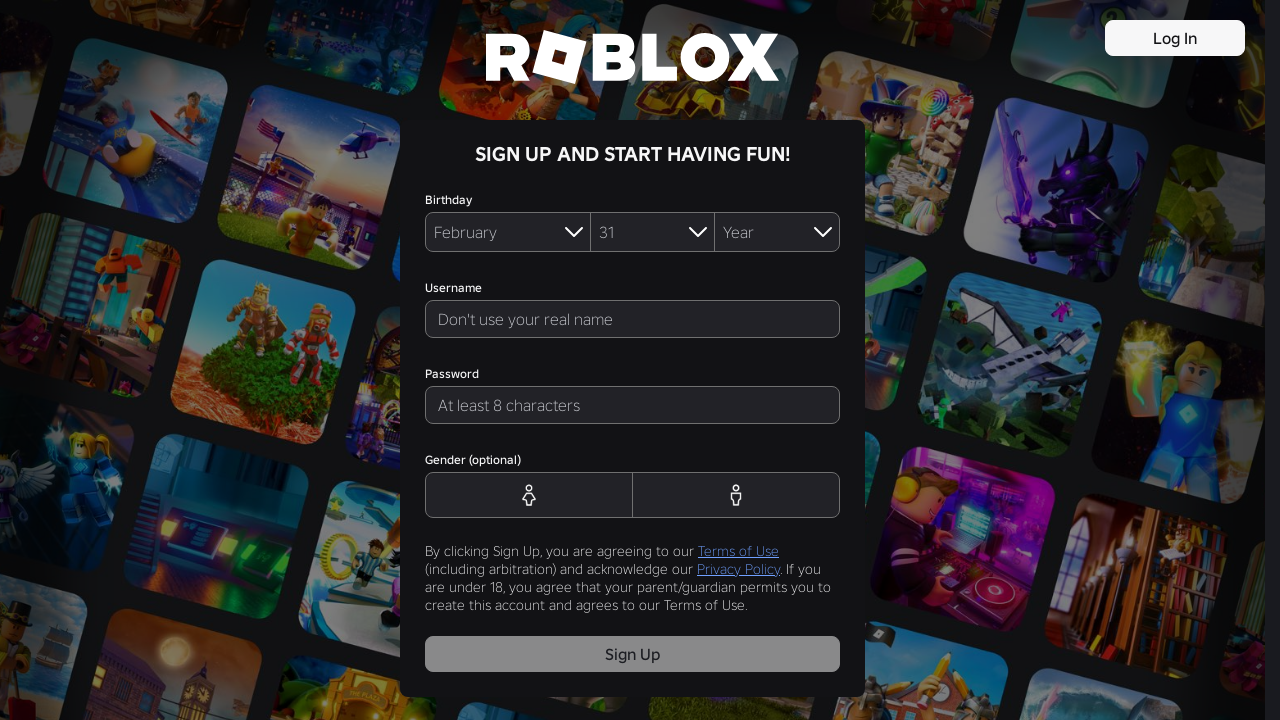

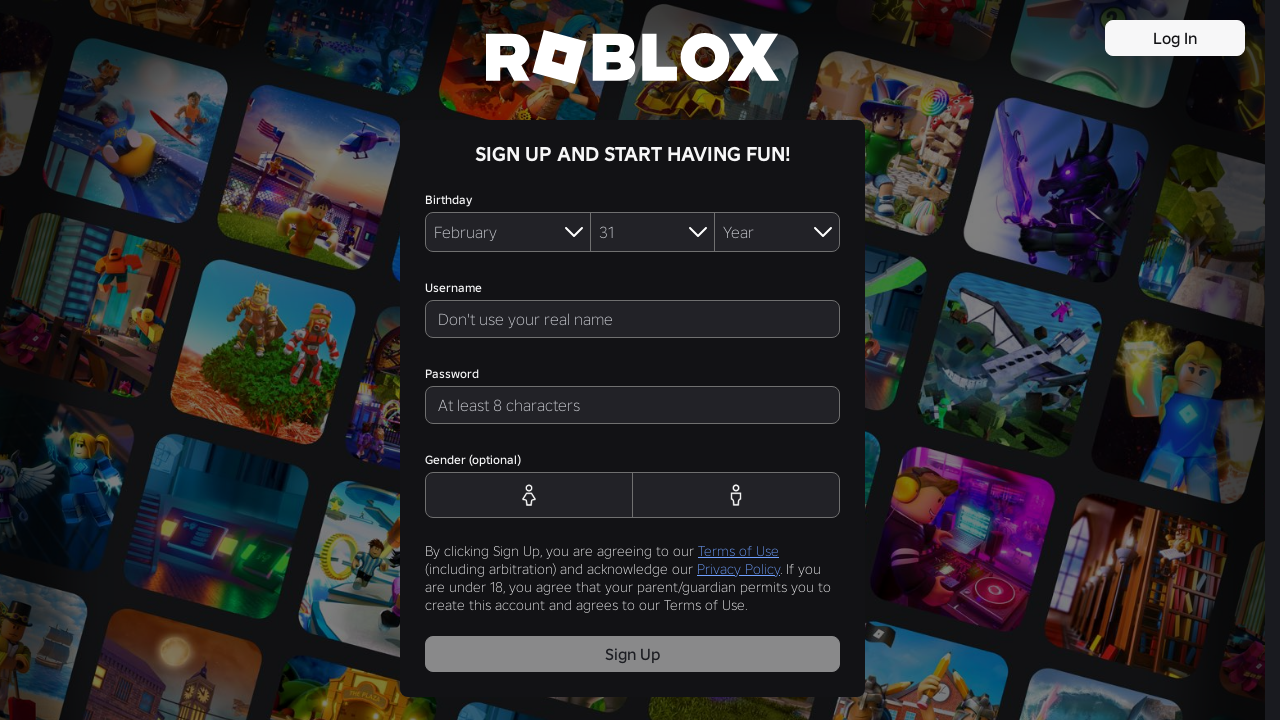